Tests the drawing functionality of a web-based painting application by selecting a brush tool and performing various mouse movements to draw on the canvas

Starting URL: https://www.youidraw.com/apps/painter/#

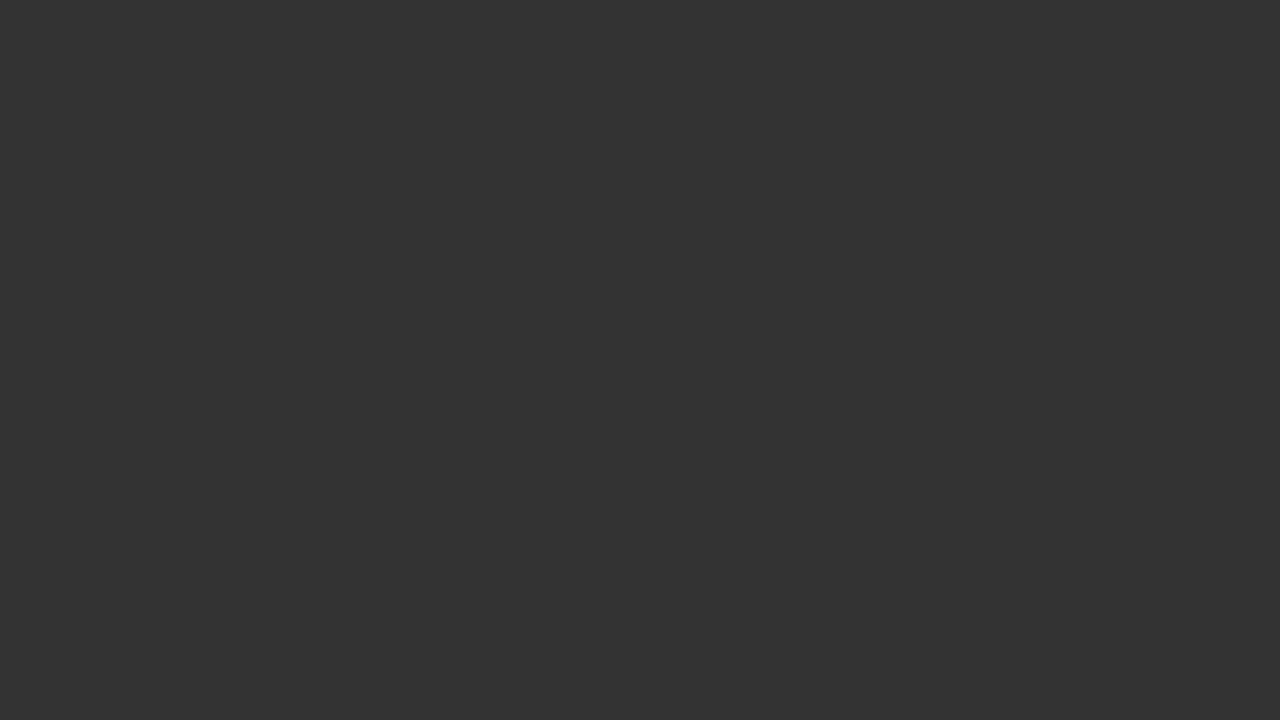

Clicked on brush tool at (20, 360) on #brush
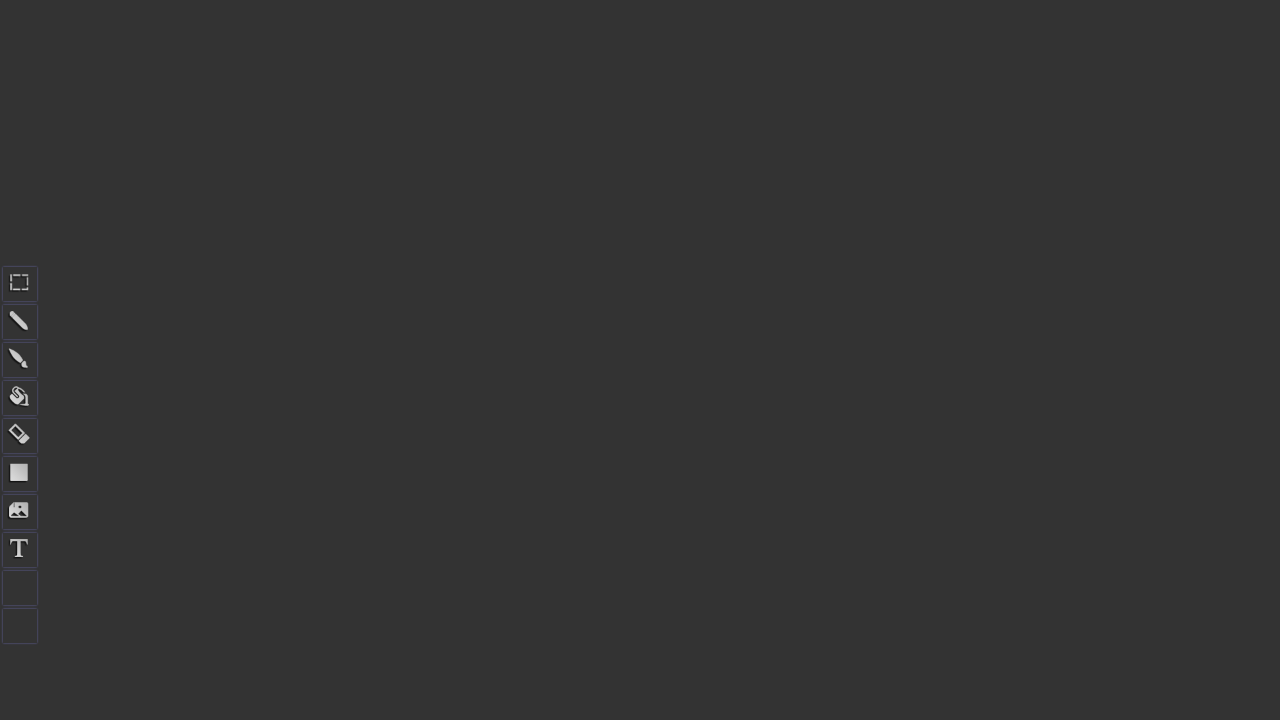

Moved mouse to starting position (500, 100) at (500, 100)
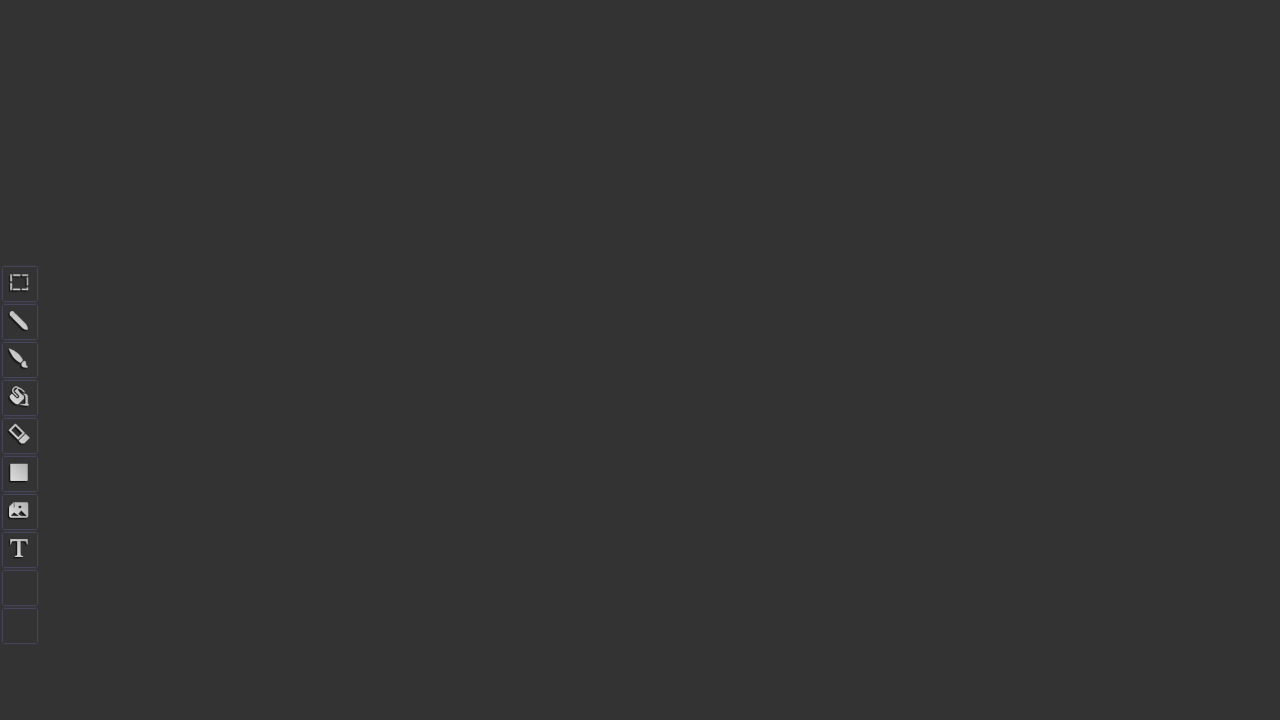

Mouse button pressed down at (500, 100)
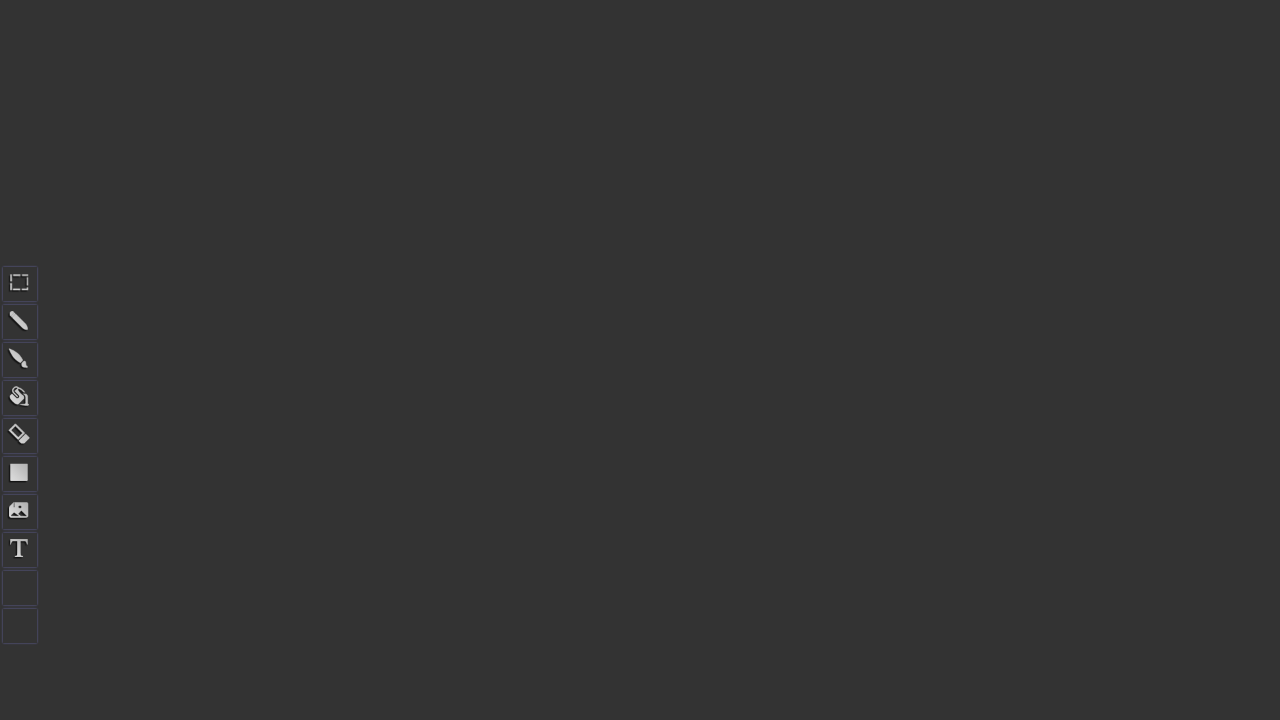

Drew vertical line downward to (500, 300) at (500, 300)
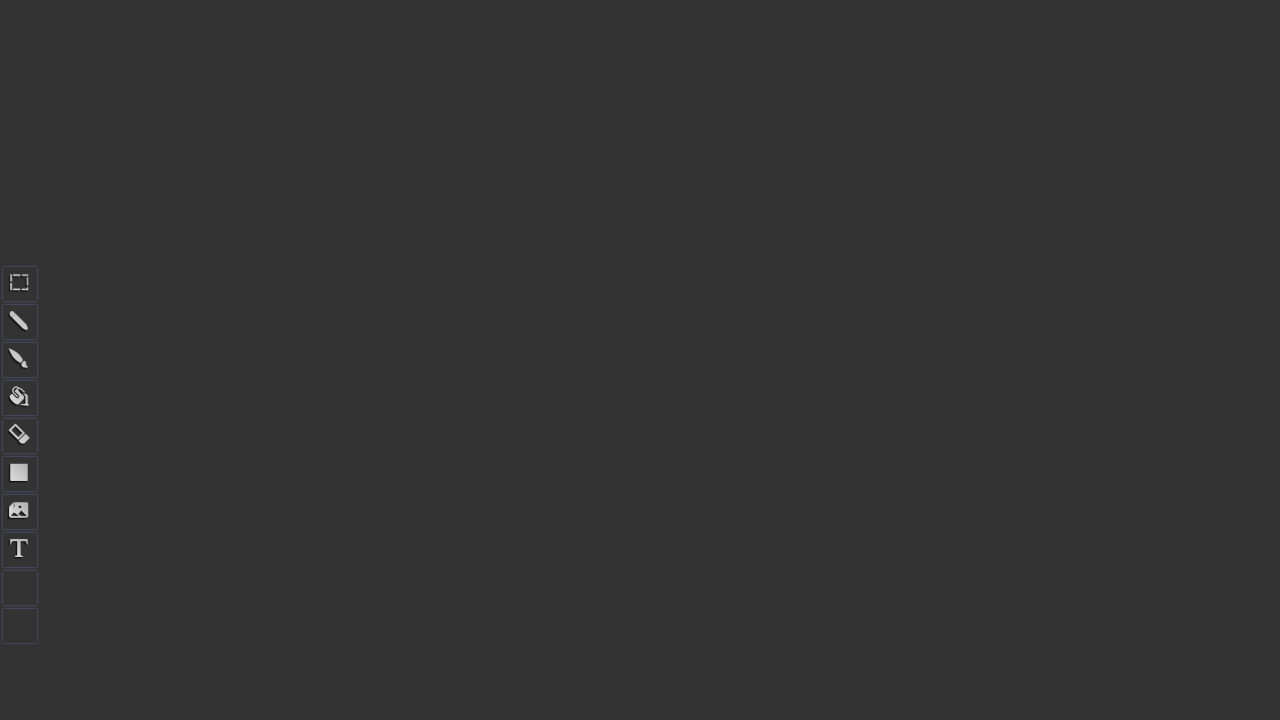

Mouse button released at (500, 300)
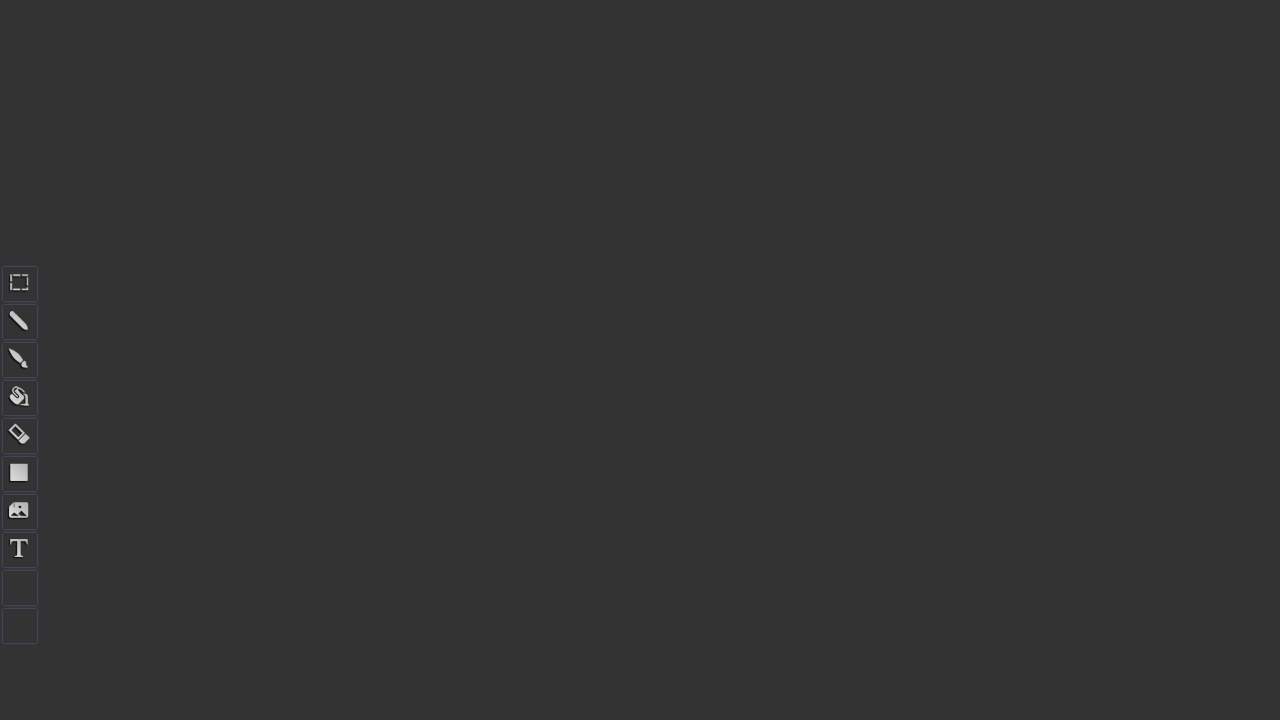

Moved mouse to (500, 100) at (500, 100)
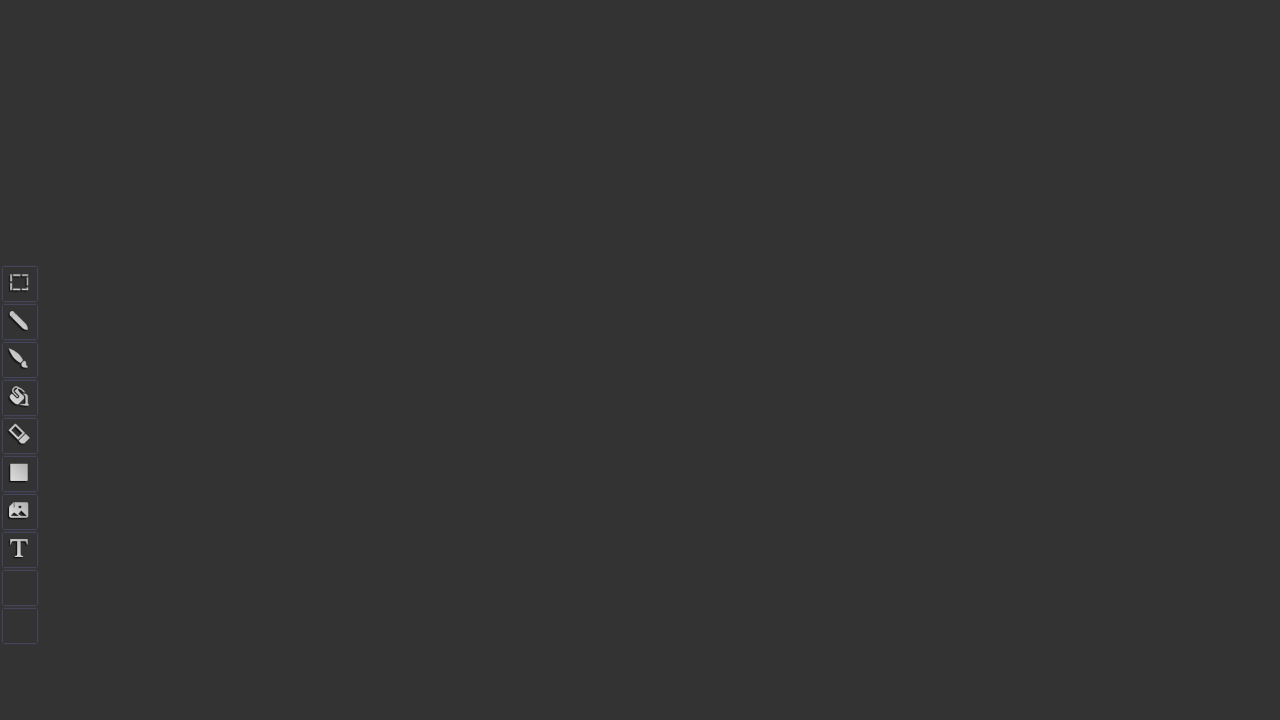

Mouse button pressed down for triangular shape at (500, 100)
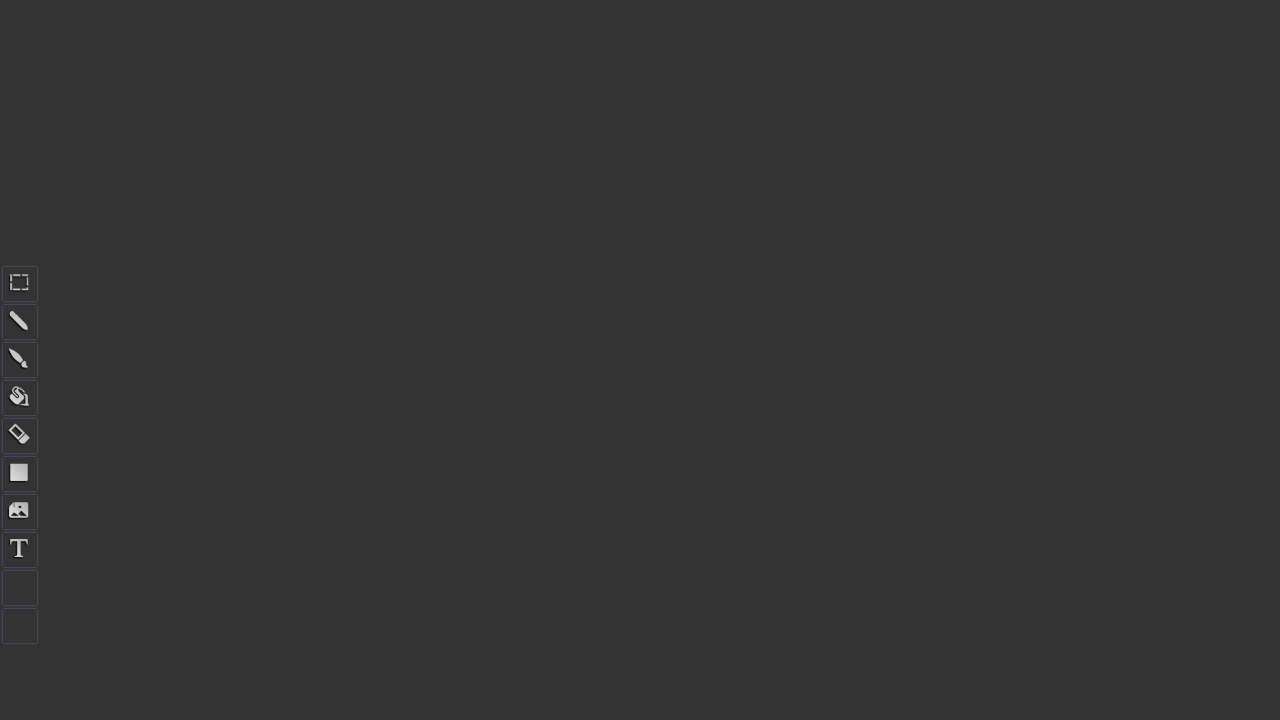

Drew line to (575, 100) at (575, 100)
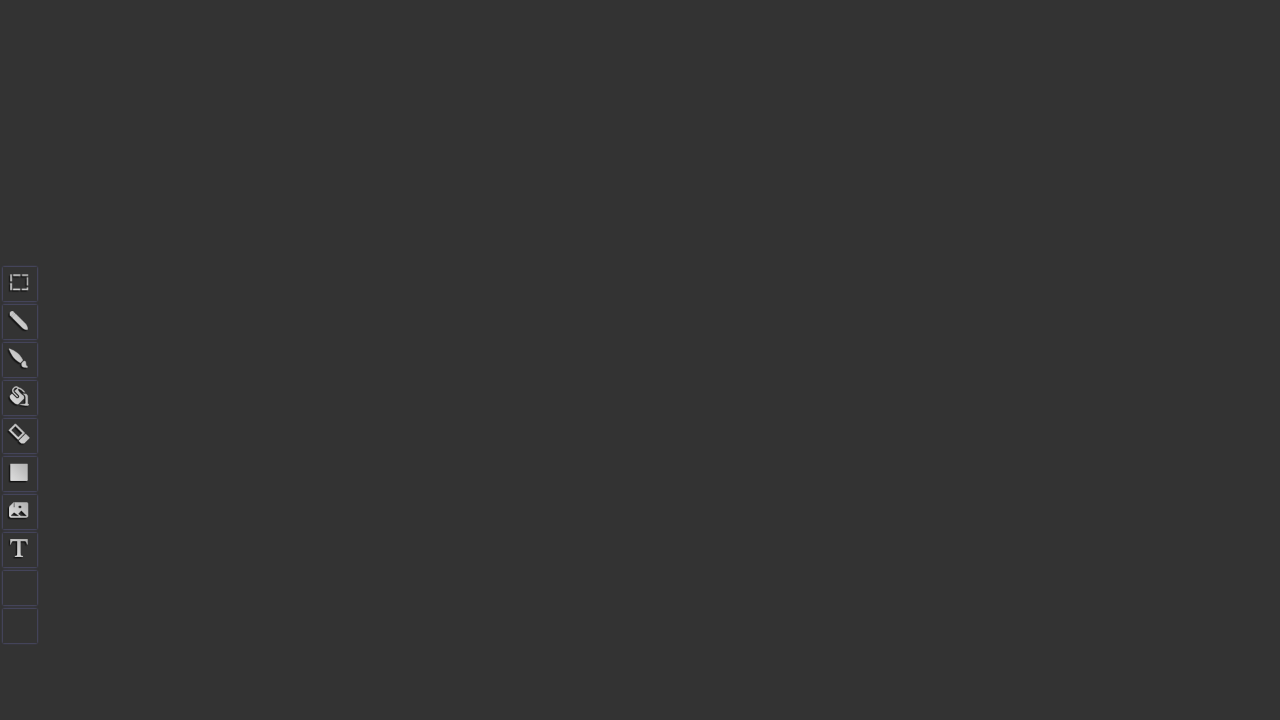

Drew line to (595, 140) at (595, 140)
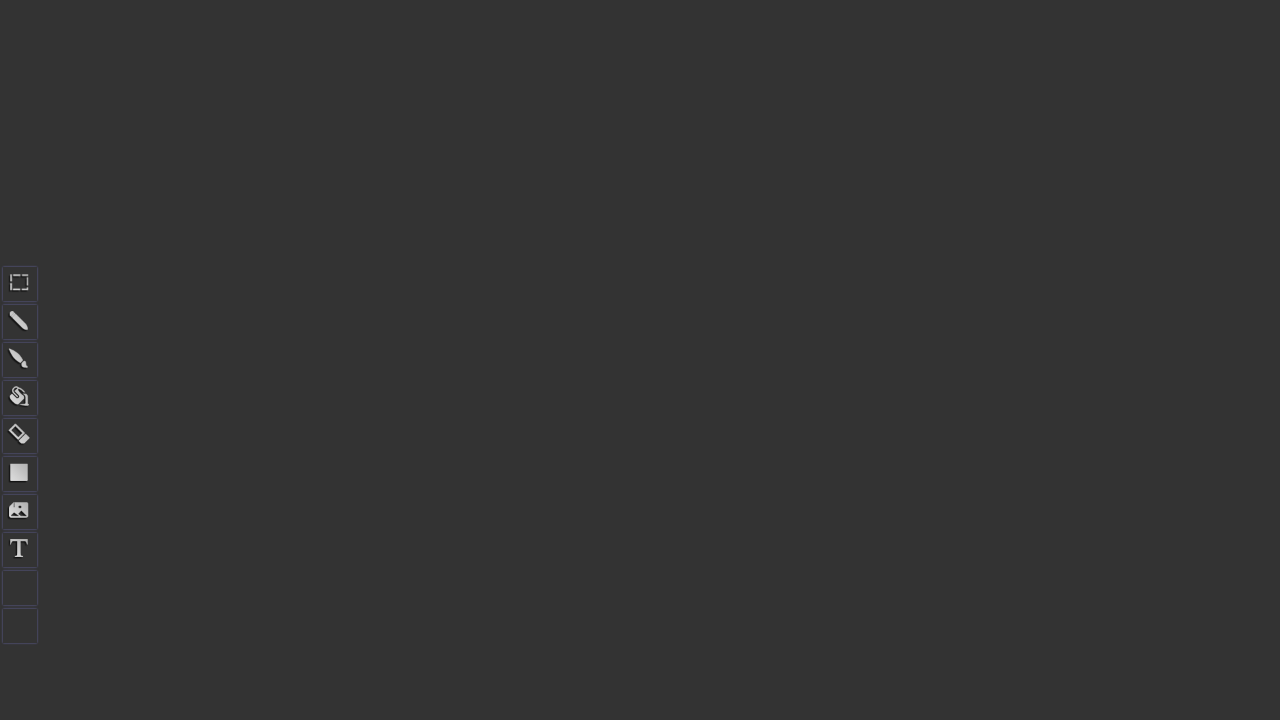

Drew line to (575, 180) at (575, 180)
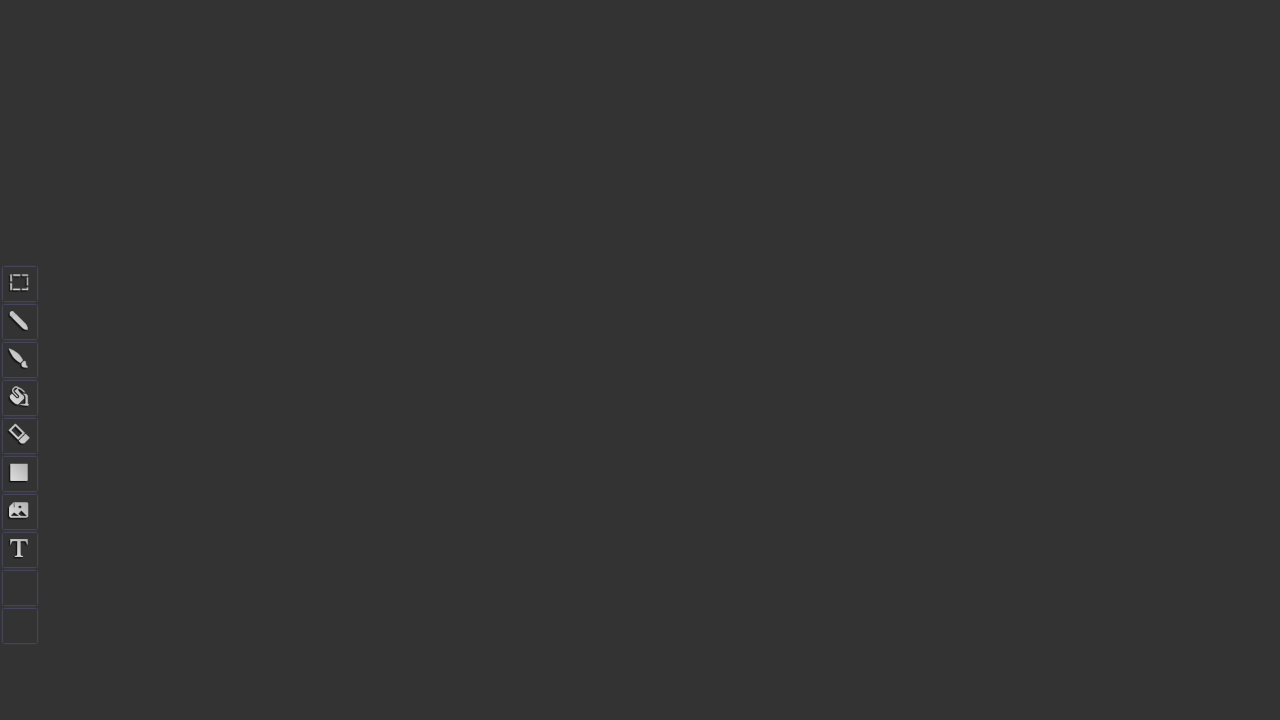

Drew line to (500, 180) at (500, 180)
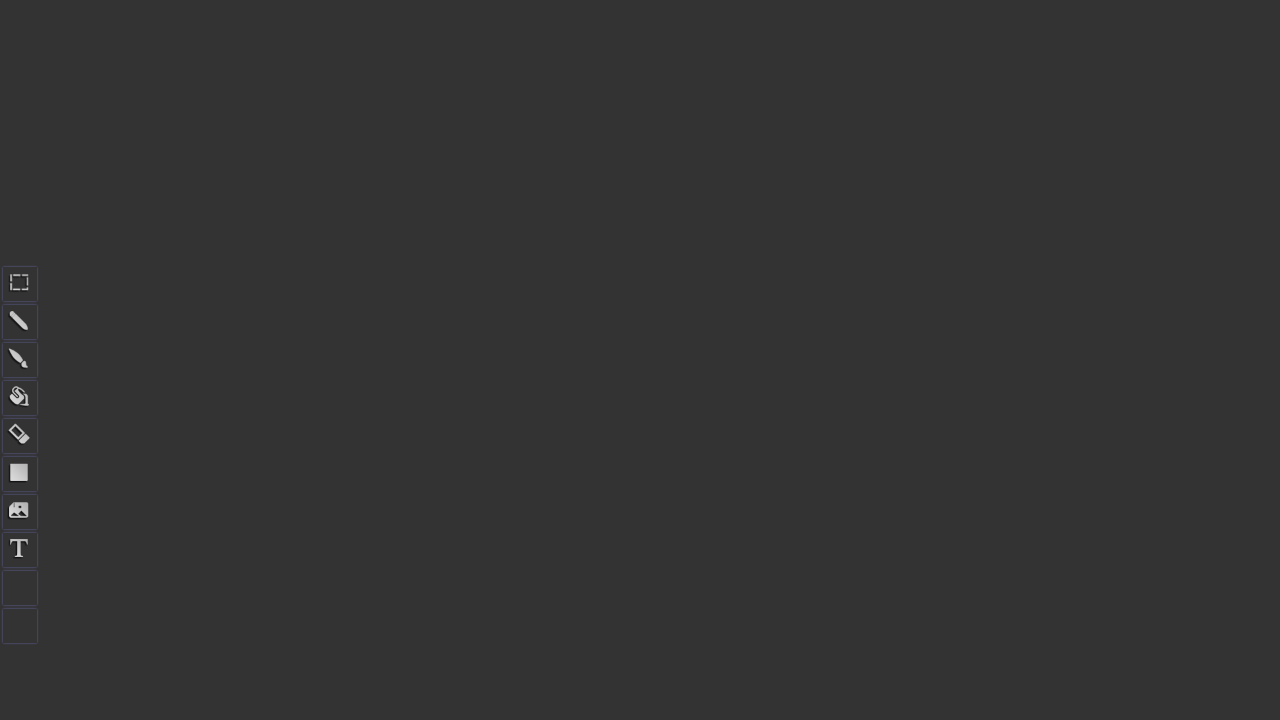

Drew line to (595, 300) at (595, 300)
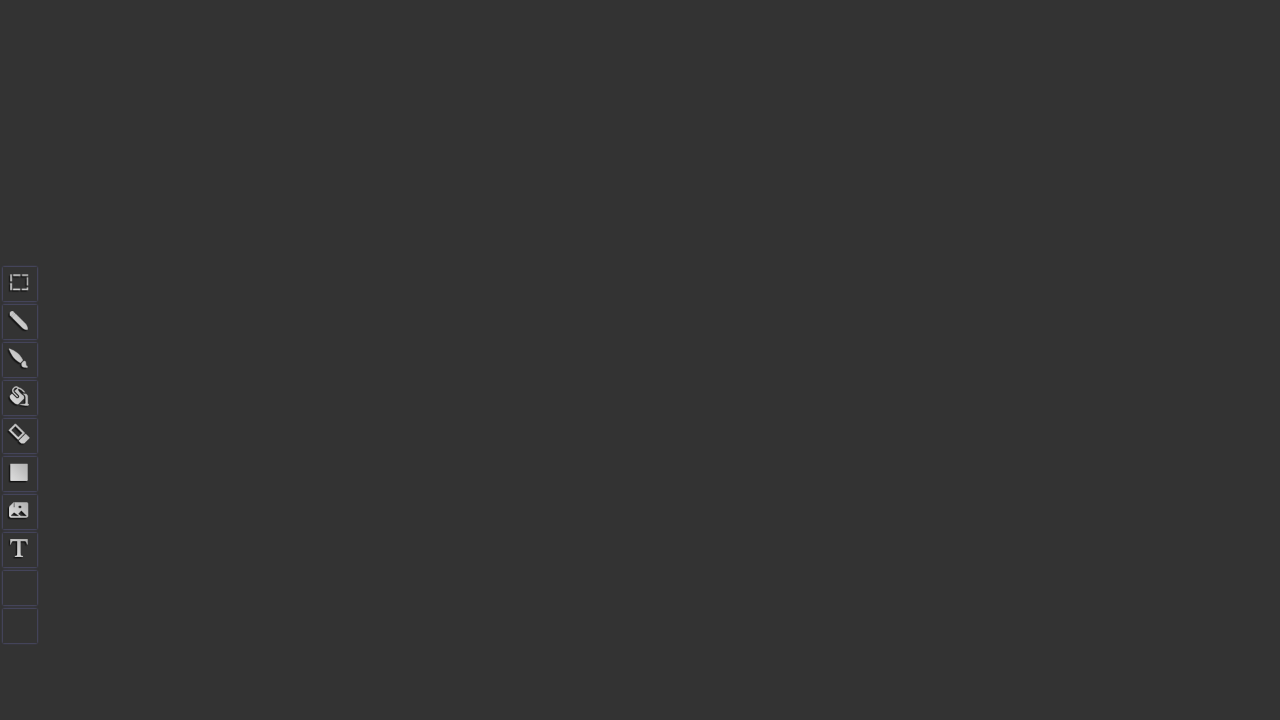

Mouse button released after drawing triangular shape at (595, 300)
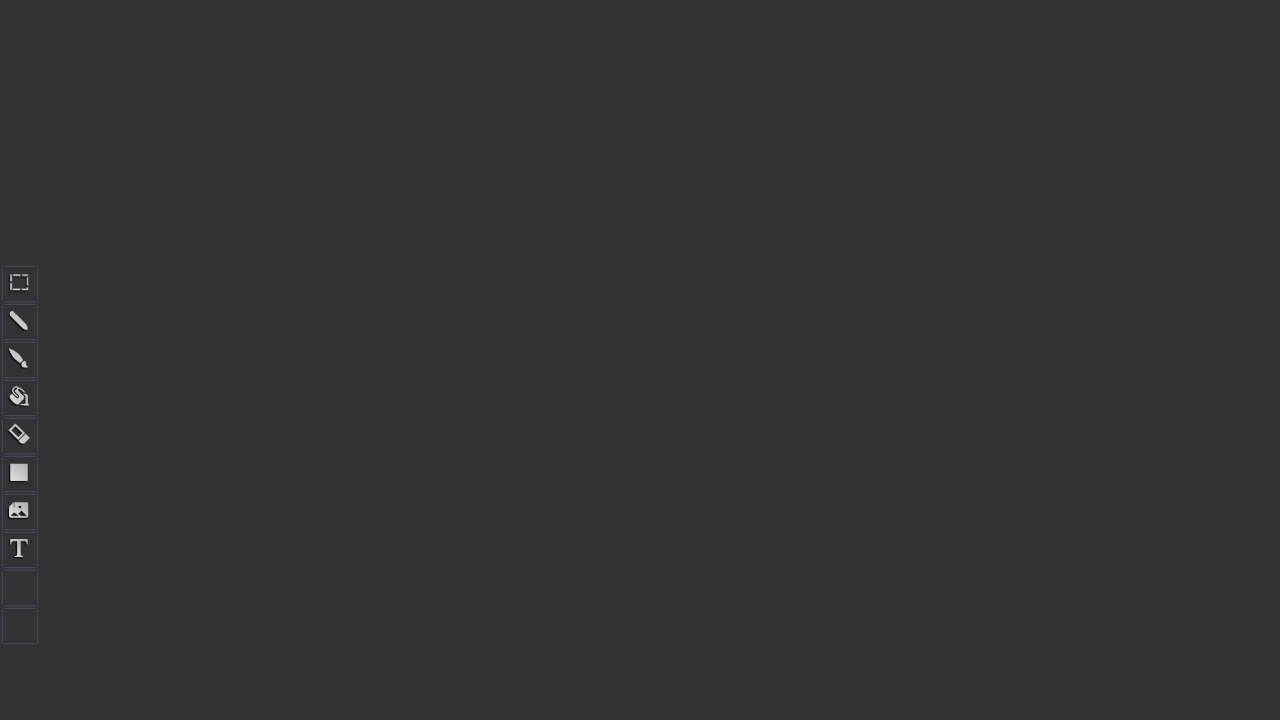

Moved mouse to (650, 100) to start rectangle at (650, 100)
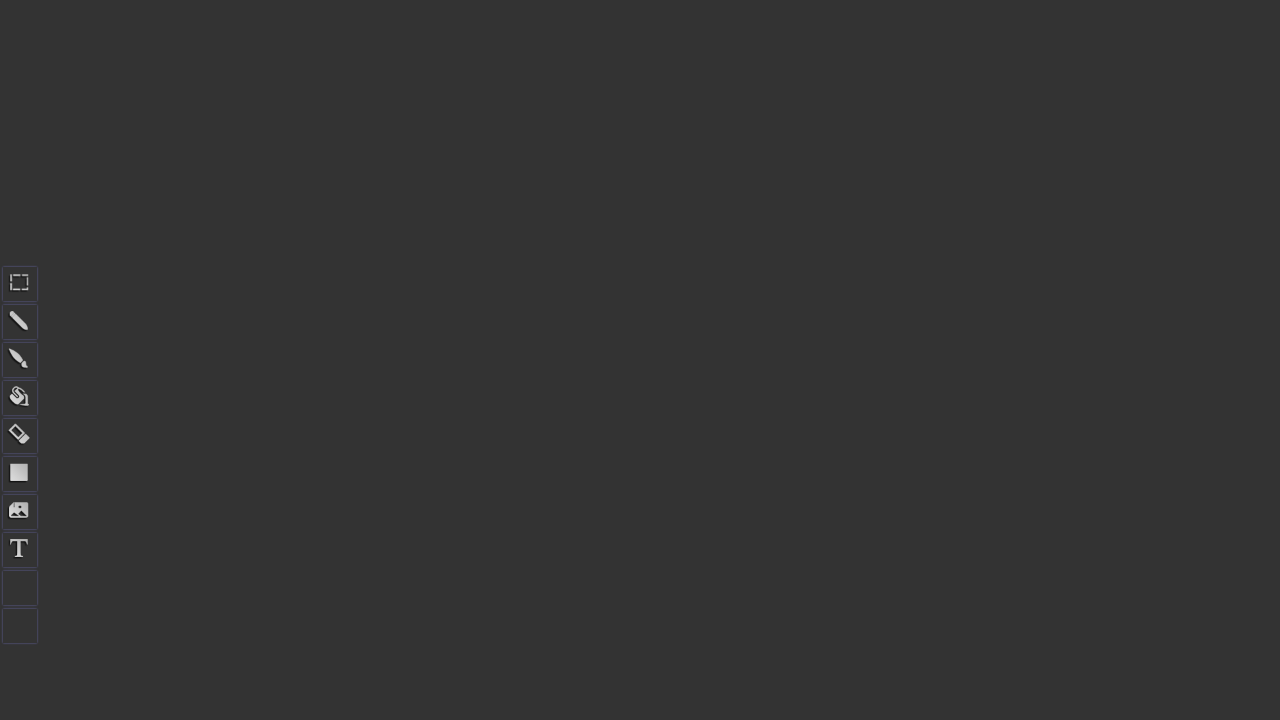

Mouse button pressed down for rectangle at (650, 100)
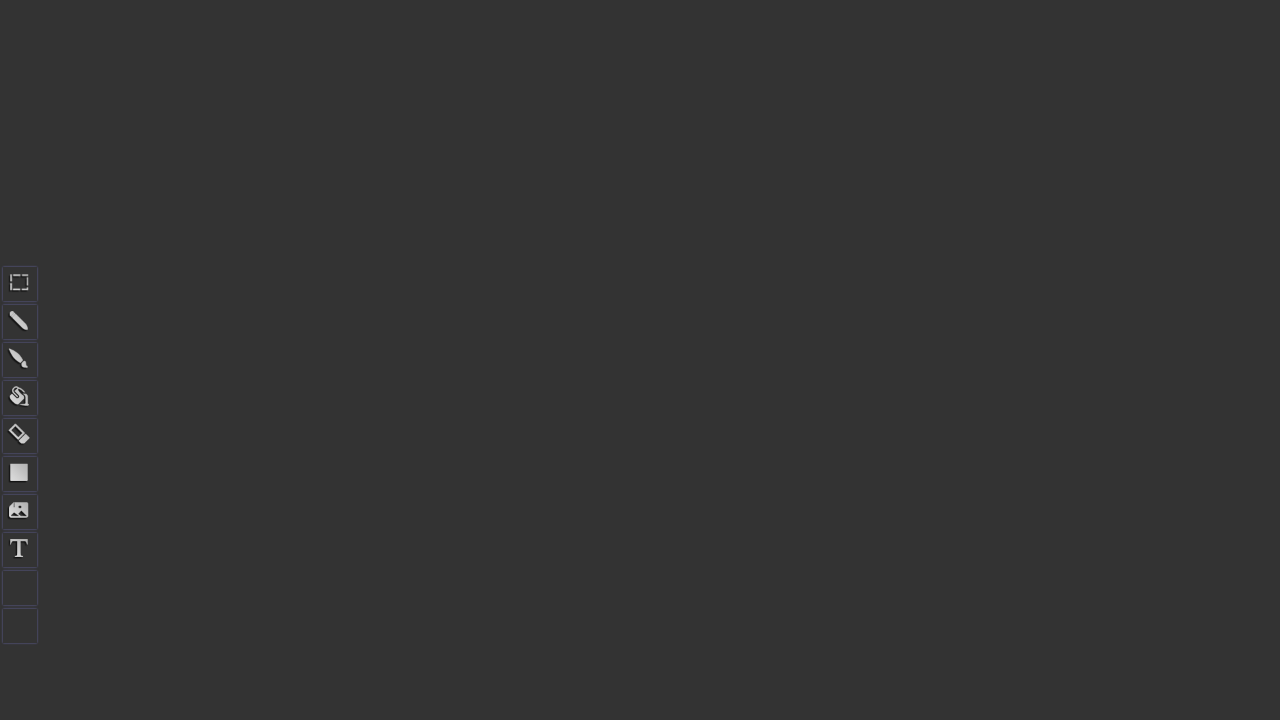

Drew top edge of rectangle to (770, 100) at (770, 100)
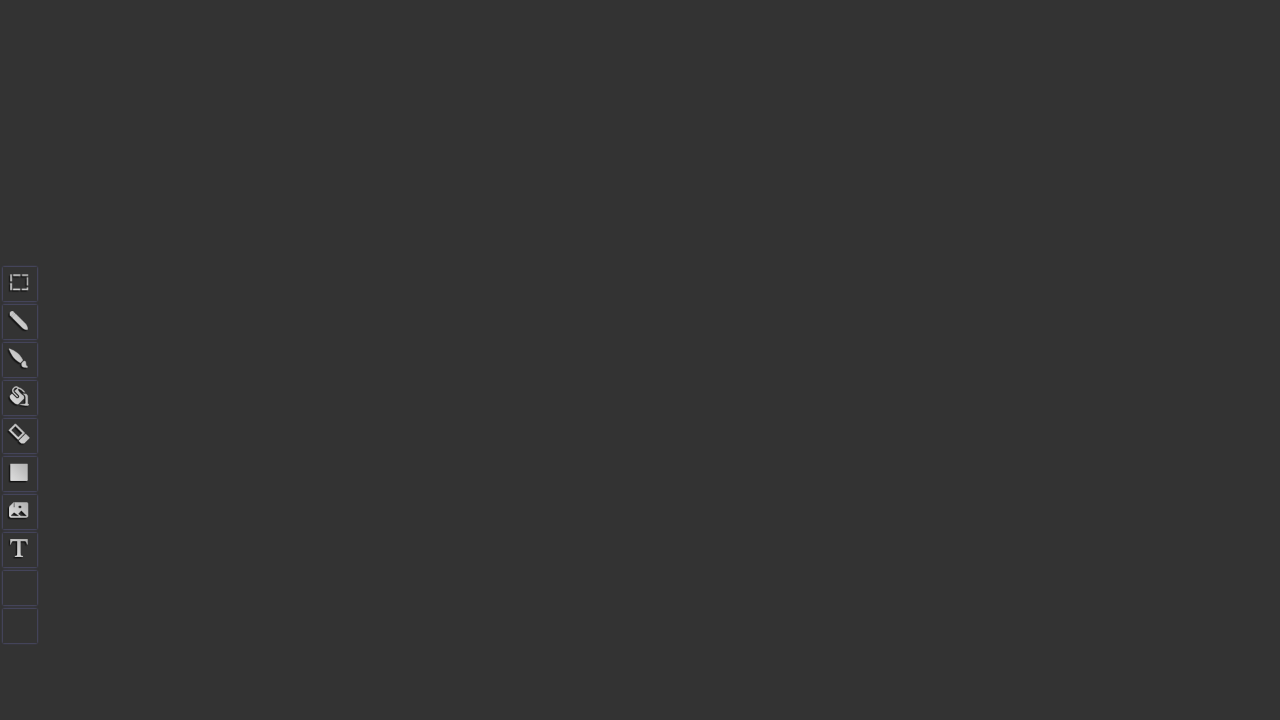

Drew right edge of rectangle to (770, 300) at (770, 300)
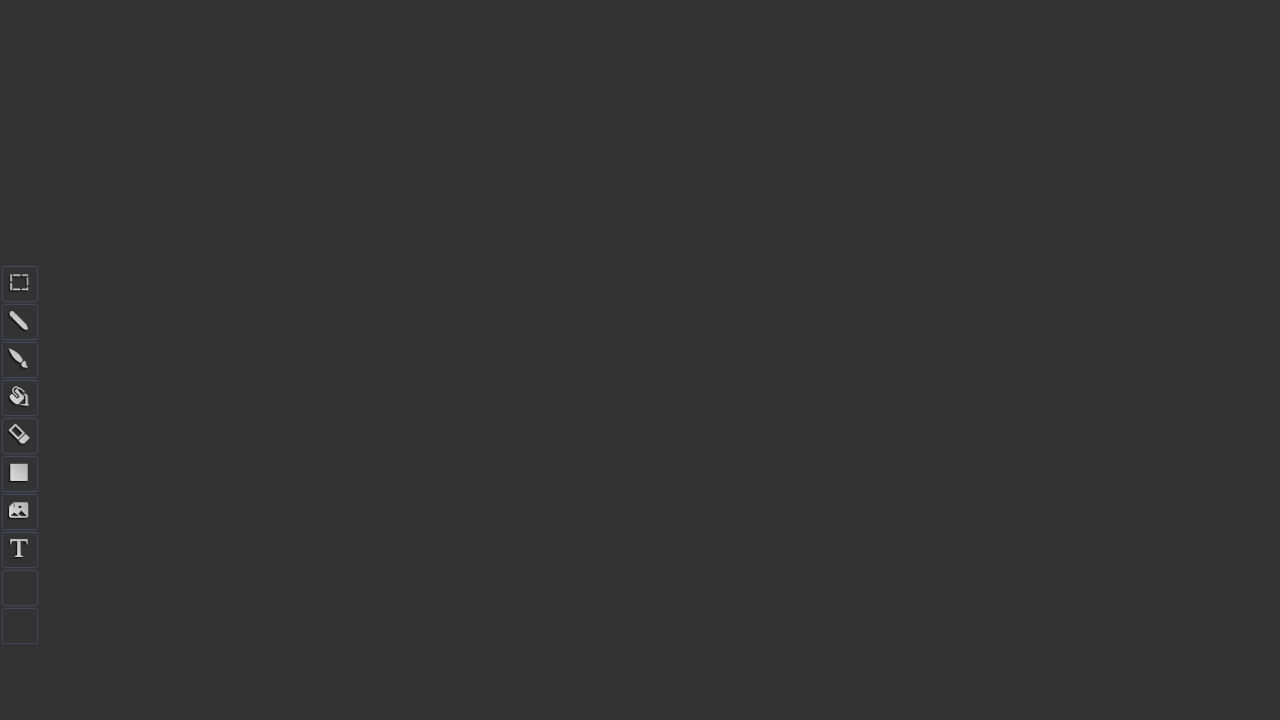

Drew bottom edge of rectangle to (650, 300) at (650, 300)
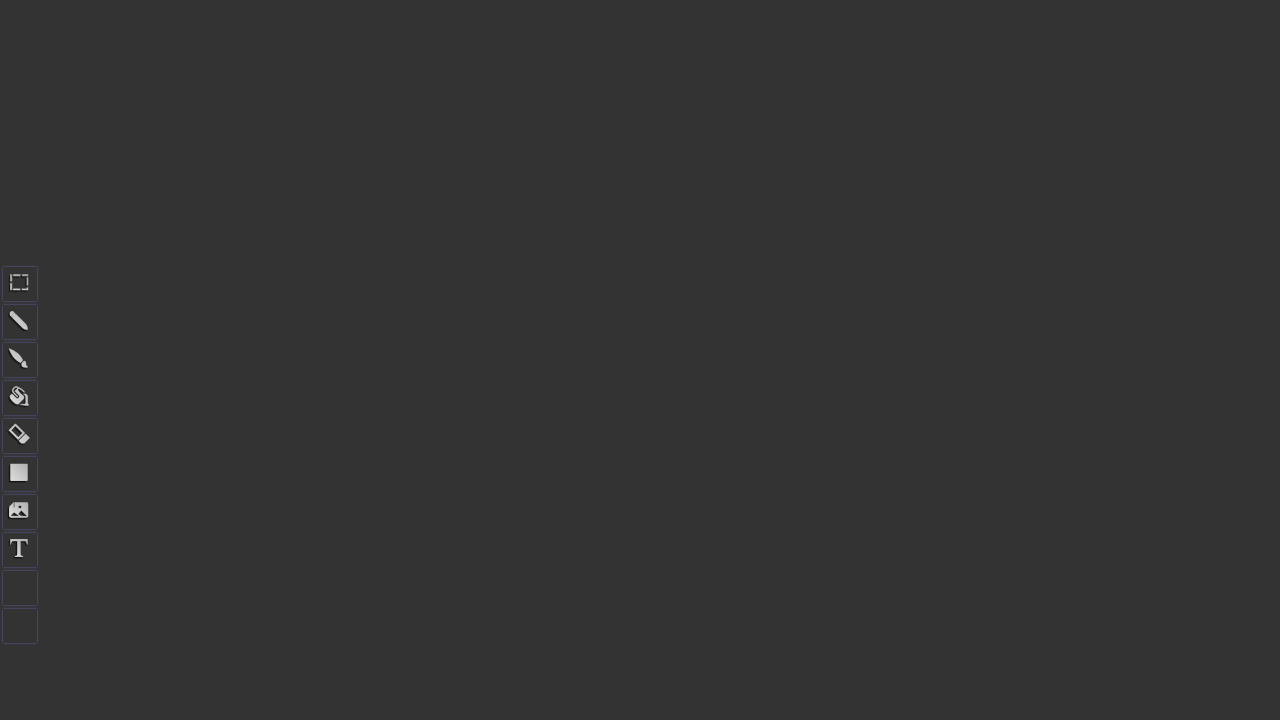

Drew left edge of rectangle back to (650, 100) at (650, 100)
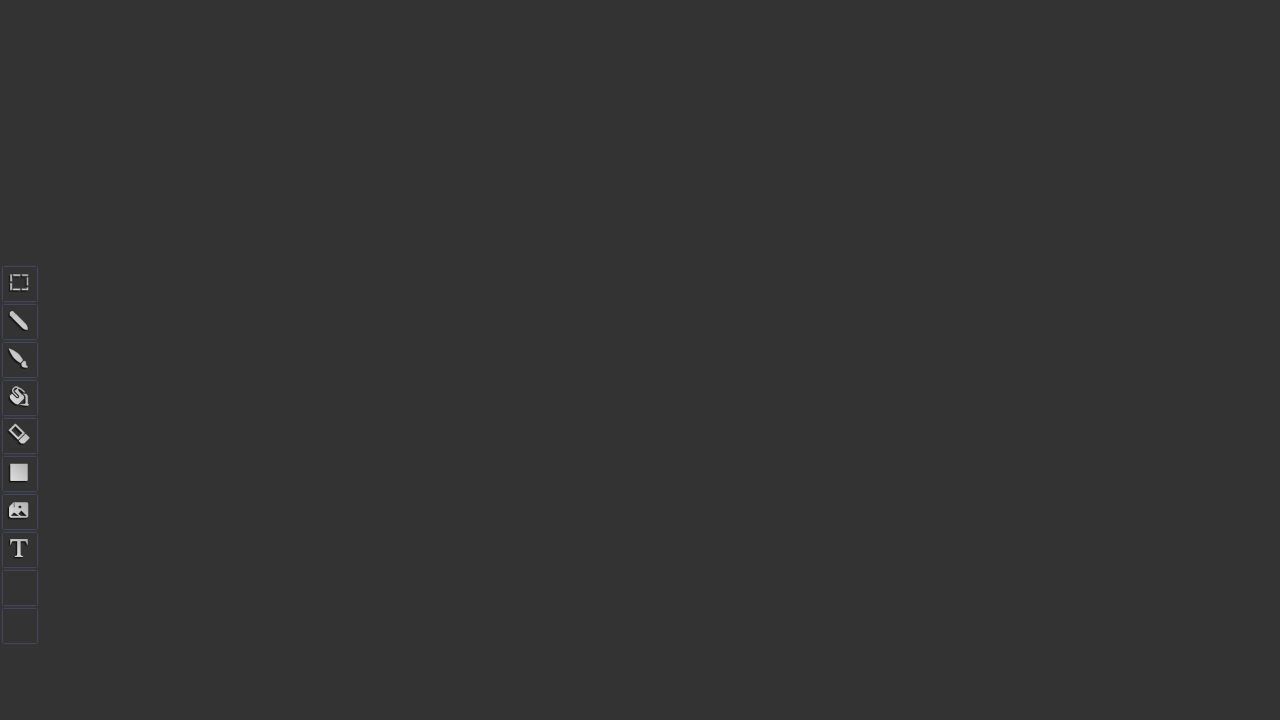

Mouse button released after drawing rectangle at (650, 100)
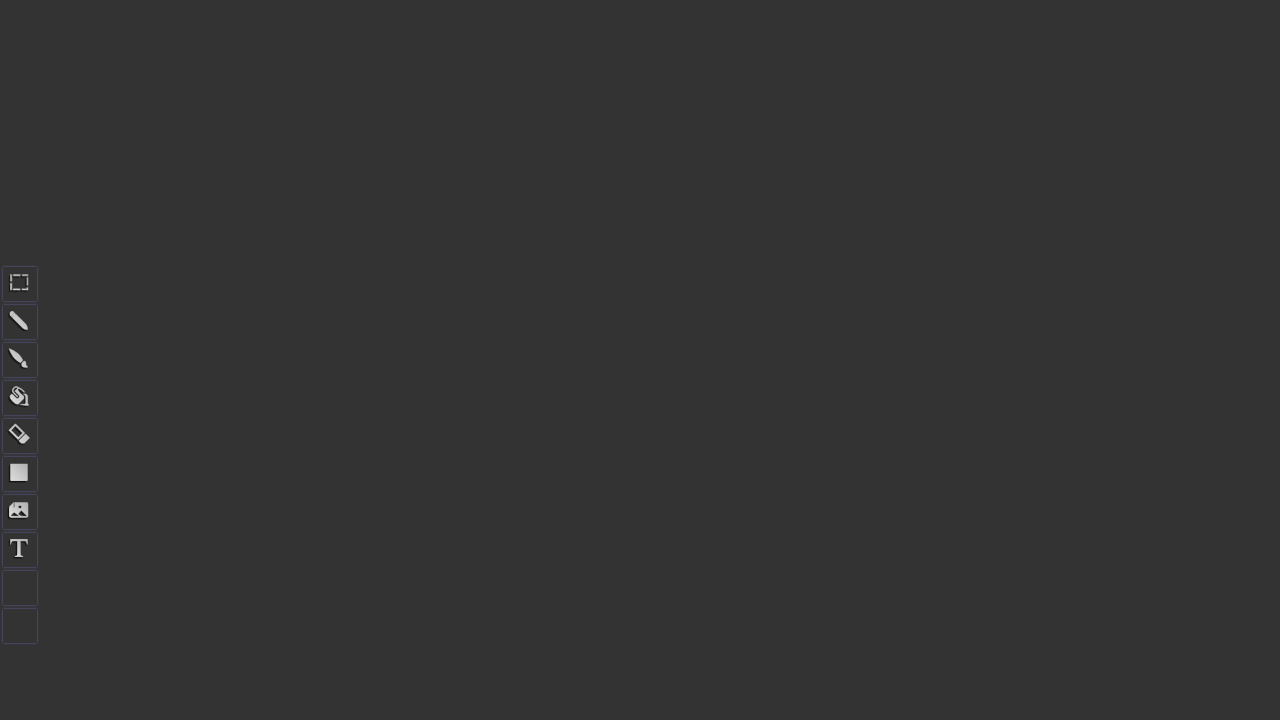

Moved mouse to (945, 300) to start third shape at (945, 300)
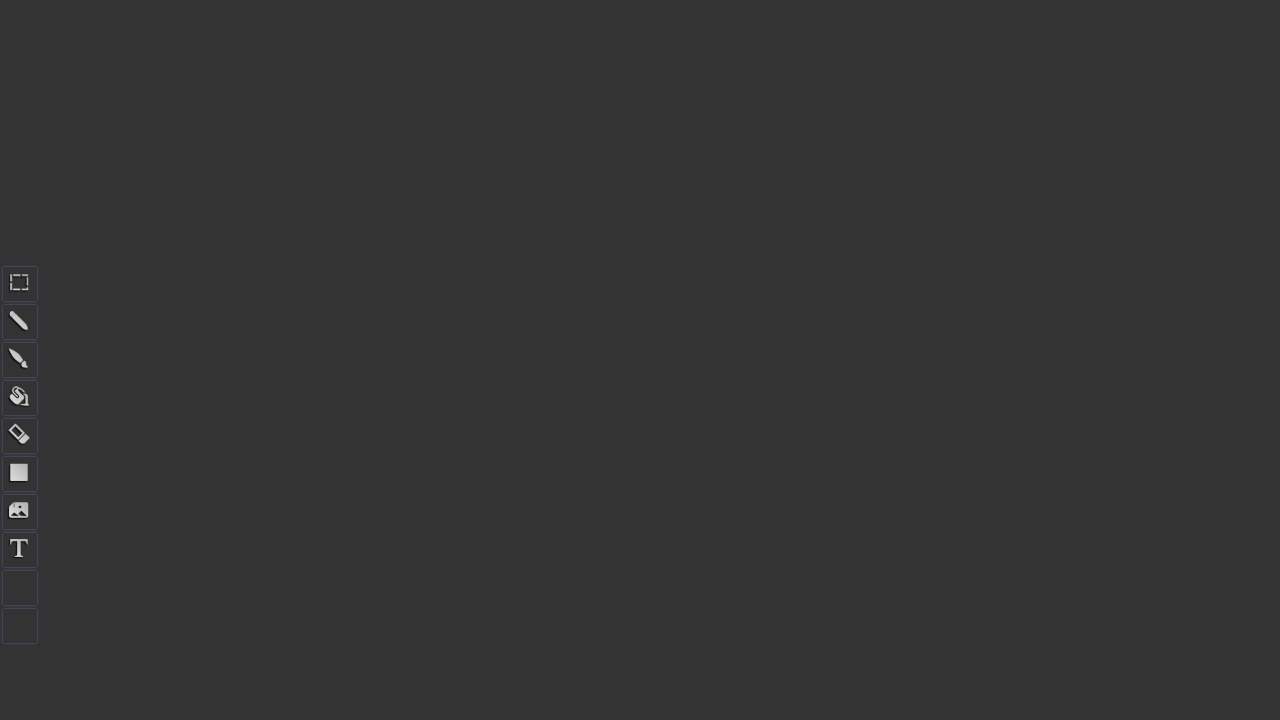

Mouse button pressed down for stepped pattern at (945, 300)
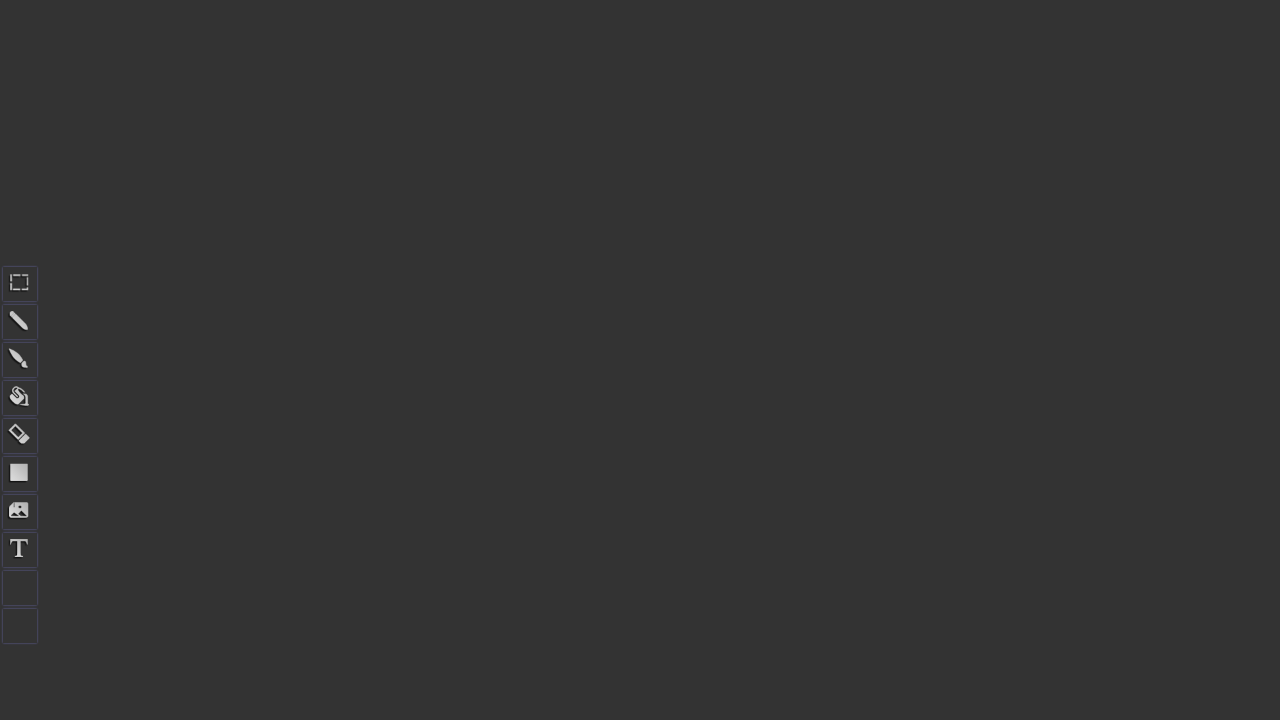

Drew line to (825, 300) at (825, 300)
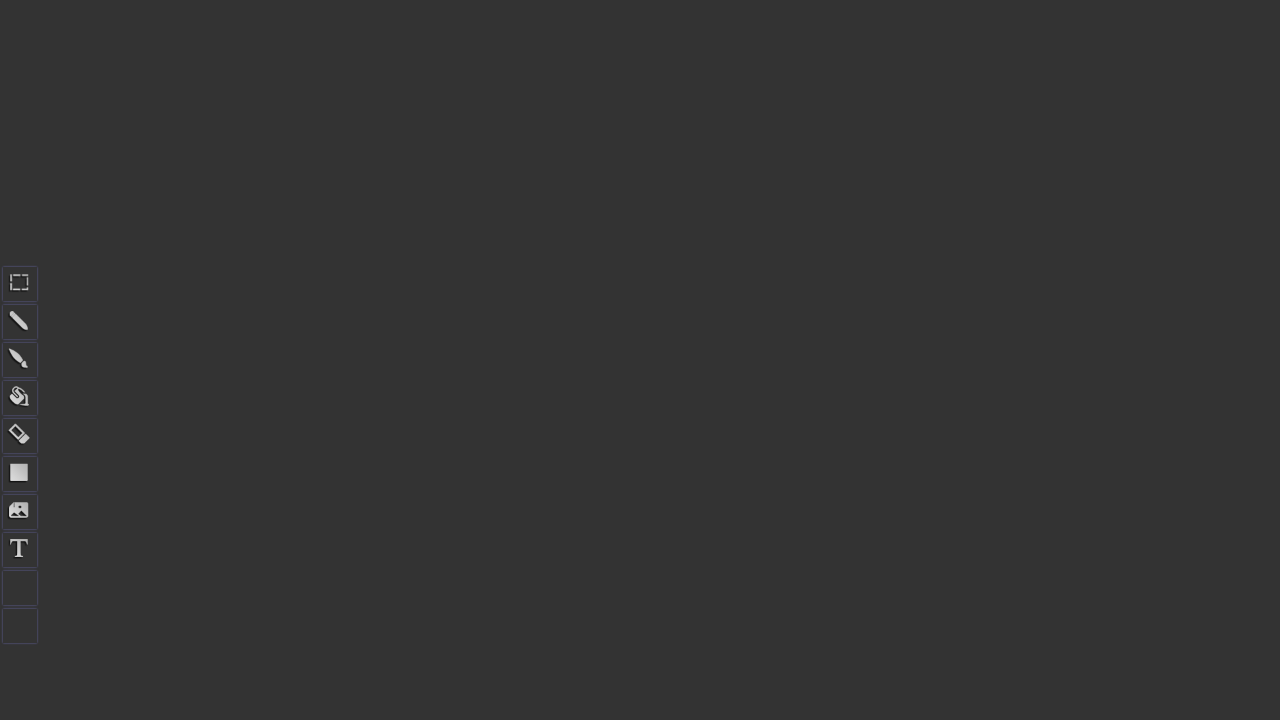

Drew line to (825, 400) at (825, 400)
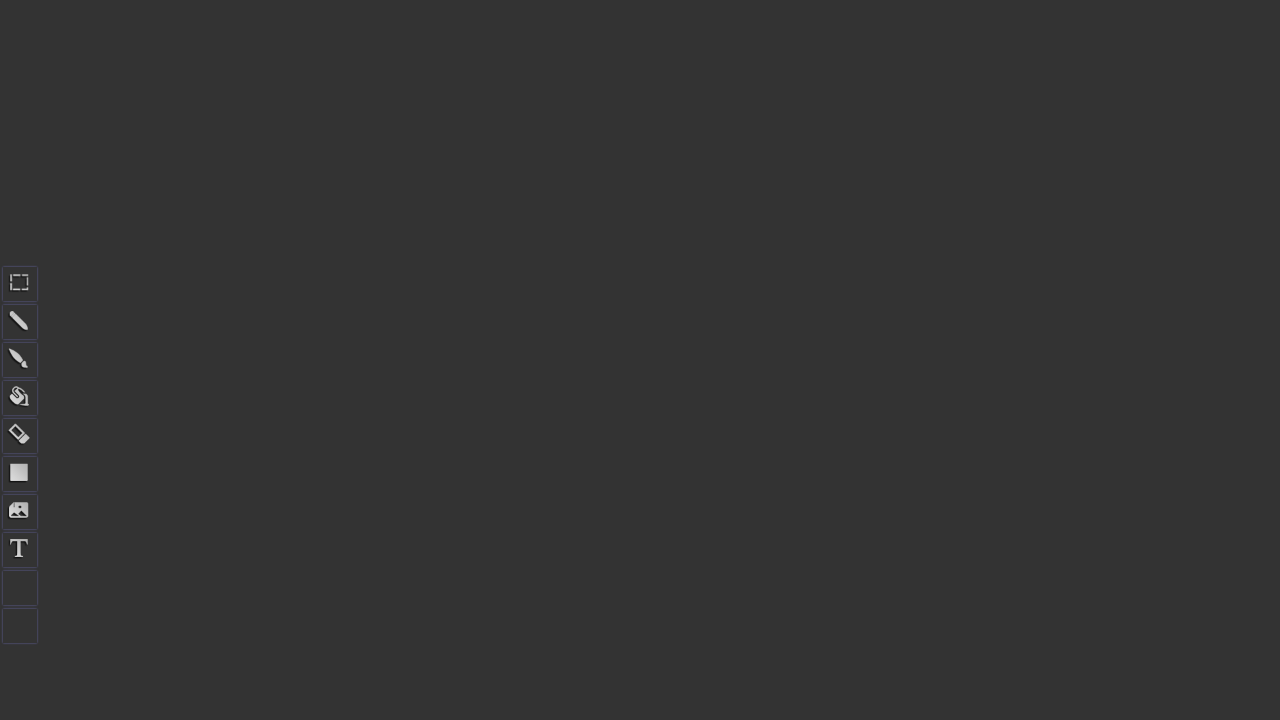

Drew line to (945, 400) at (945, 400)
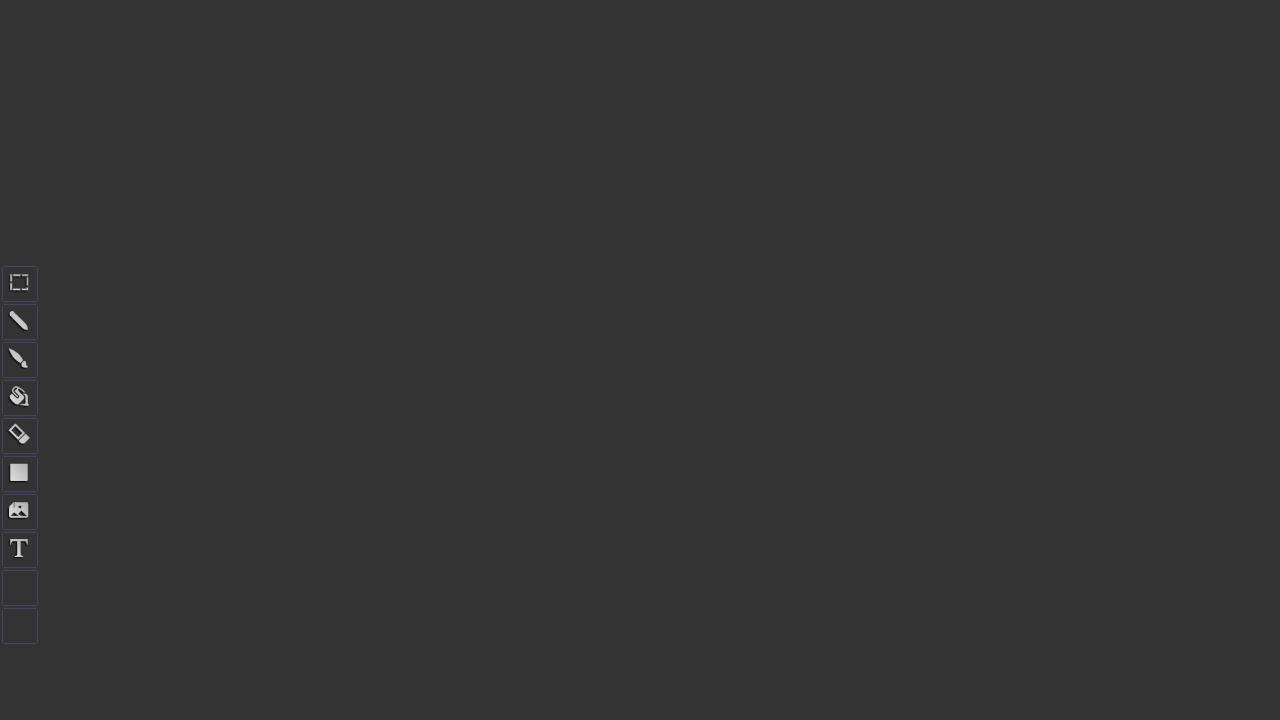

Drew line to (945, 500) at (945, 500)
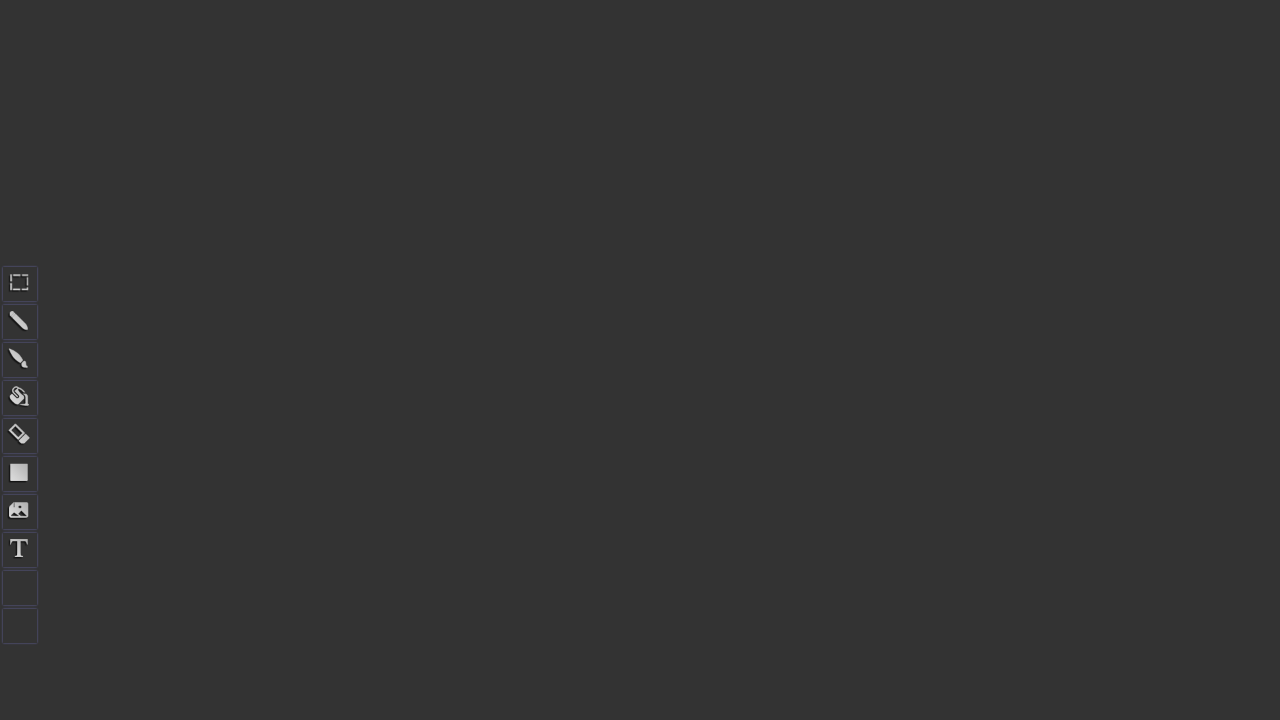

Drew line to (825, 500) at (825, 500)
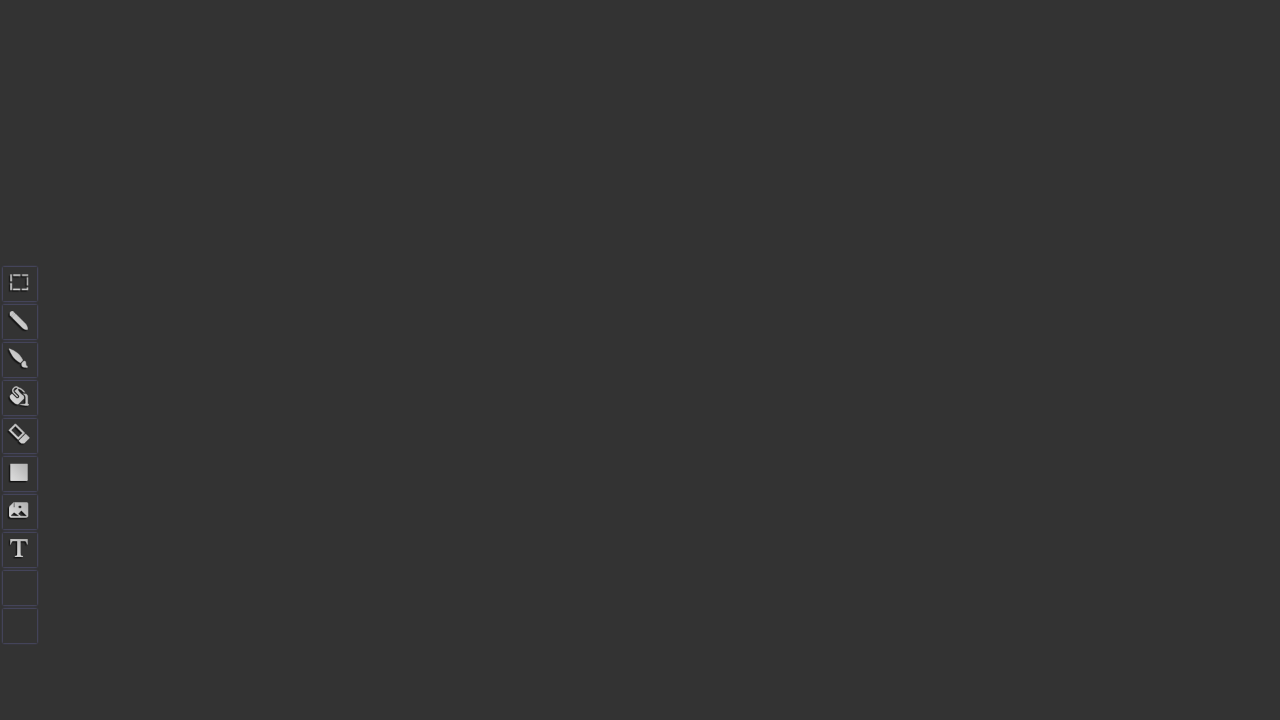

Mouse button released after drawing stepped pattern at (825, 500)
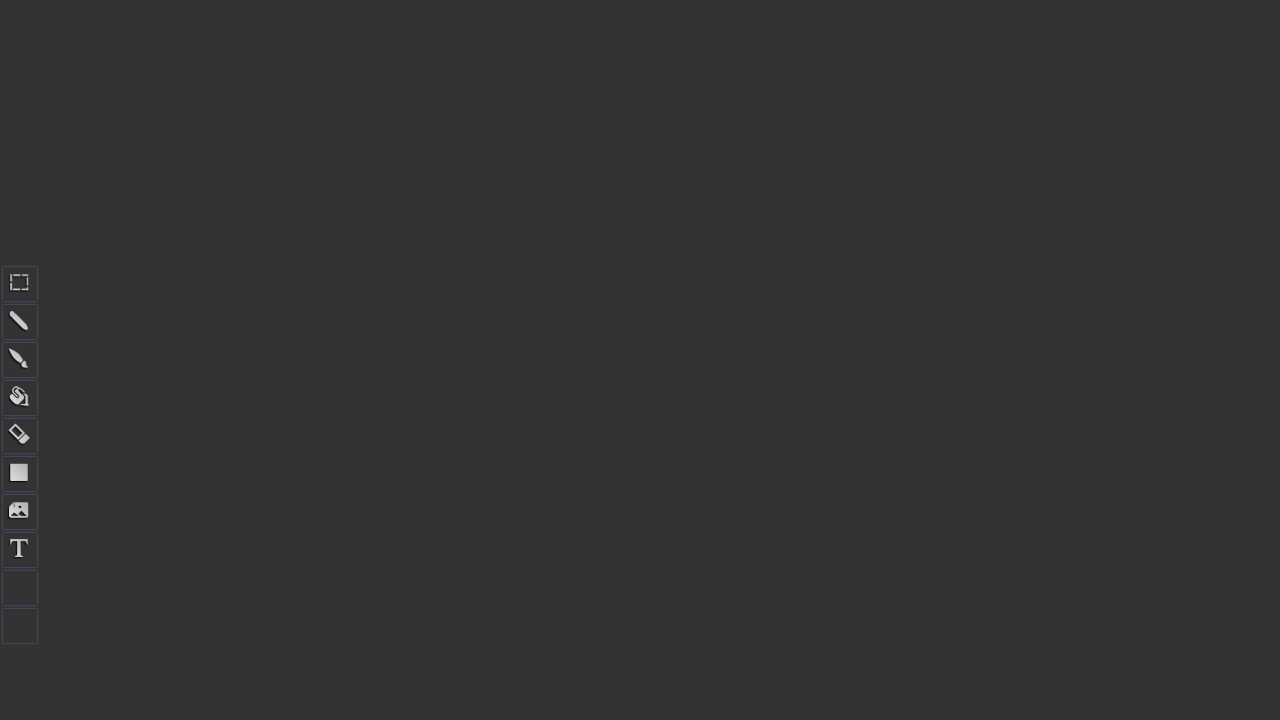

Moved mouse to (1120, 100) to start fourth shape at (1120, 100)
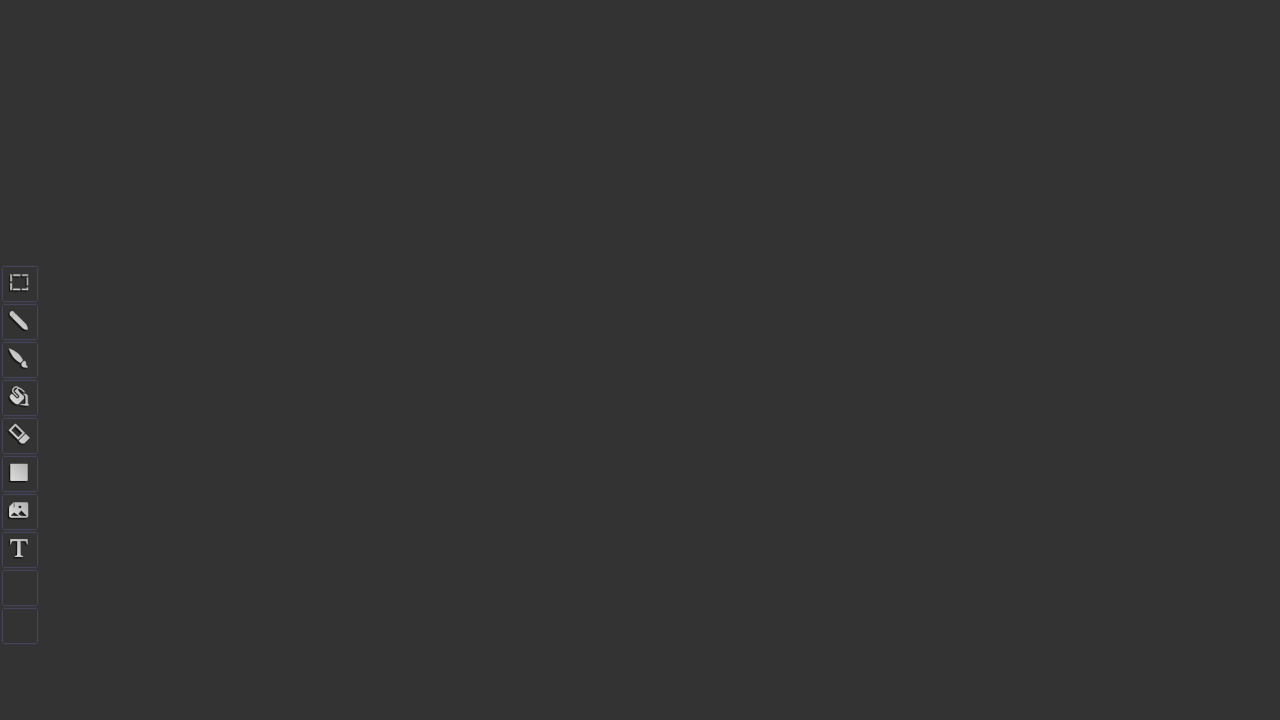

Mouse button pressed down for fourth stepped pattern at (1120, 100)
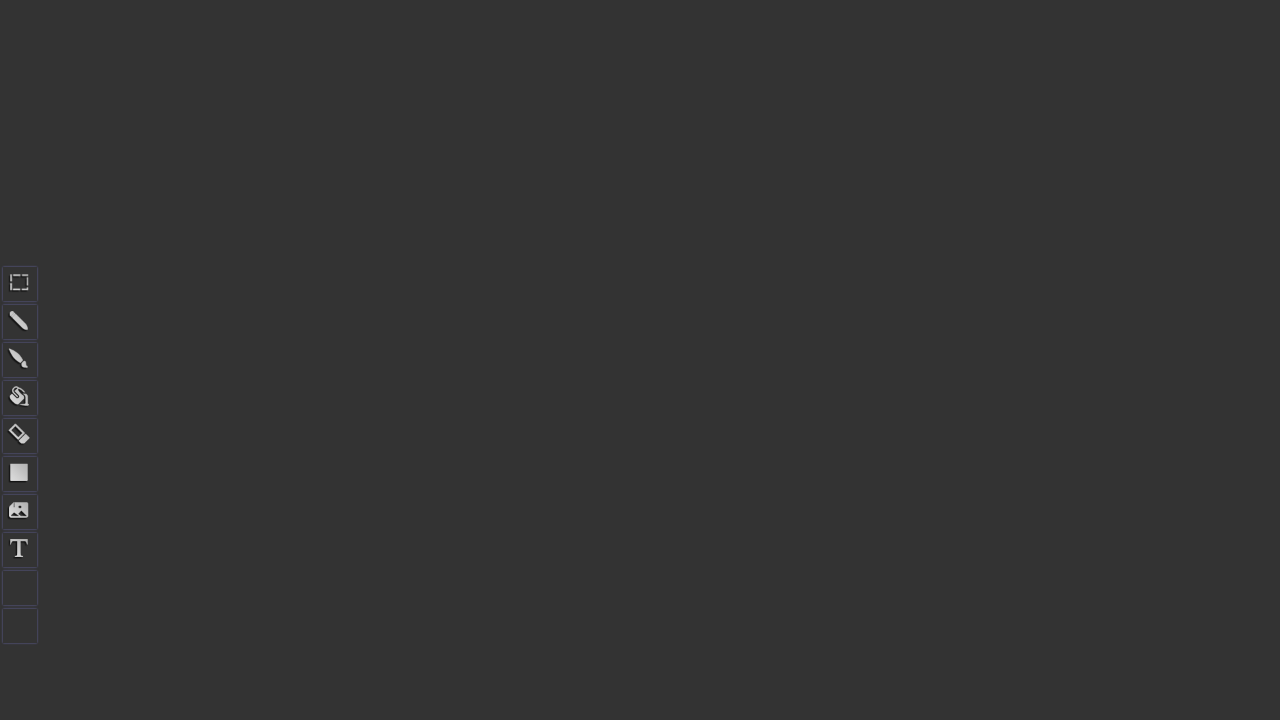

Drew line to (1000, 100) at (1000, 100)
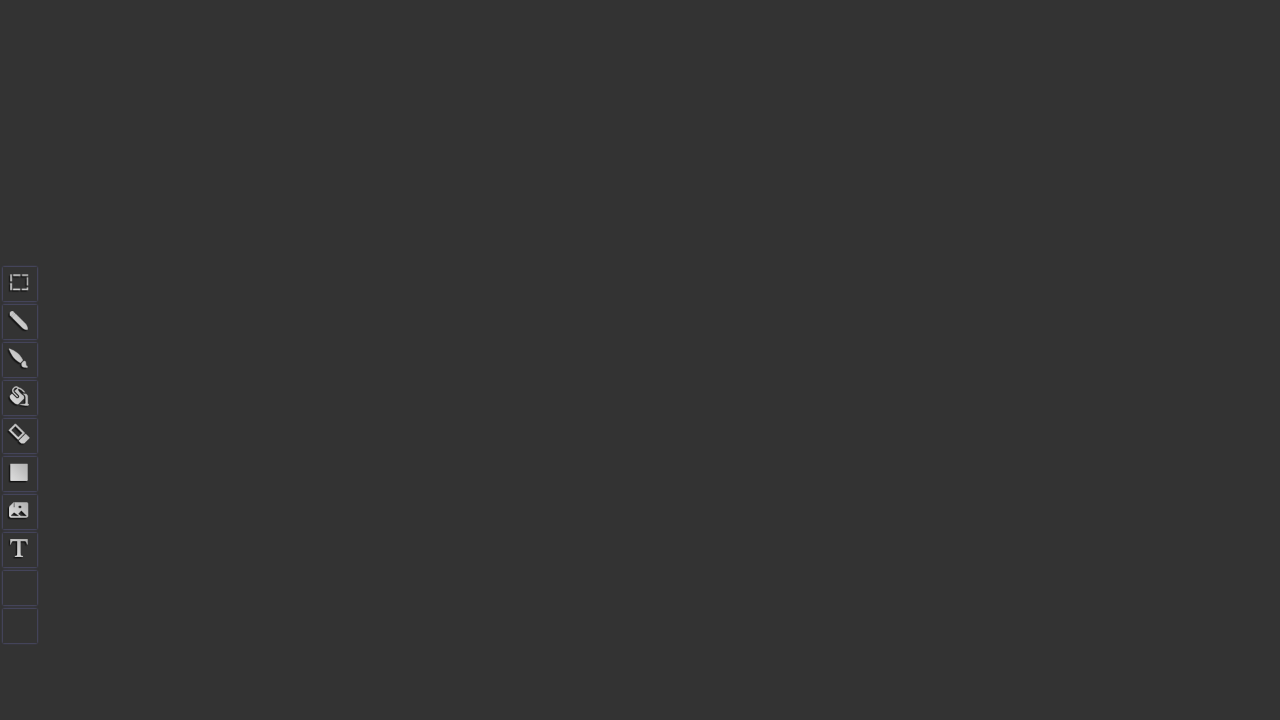

Drew line to (1000, 200) at (1000, 200)
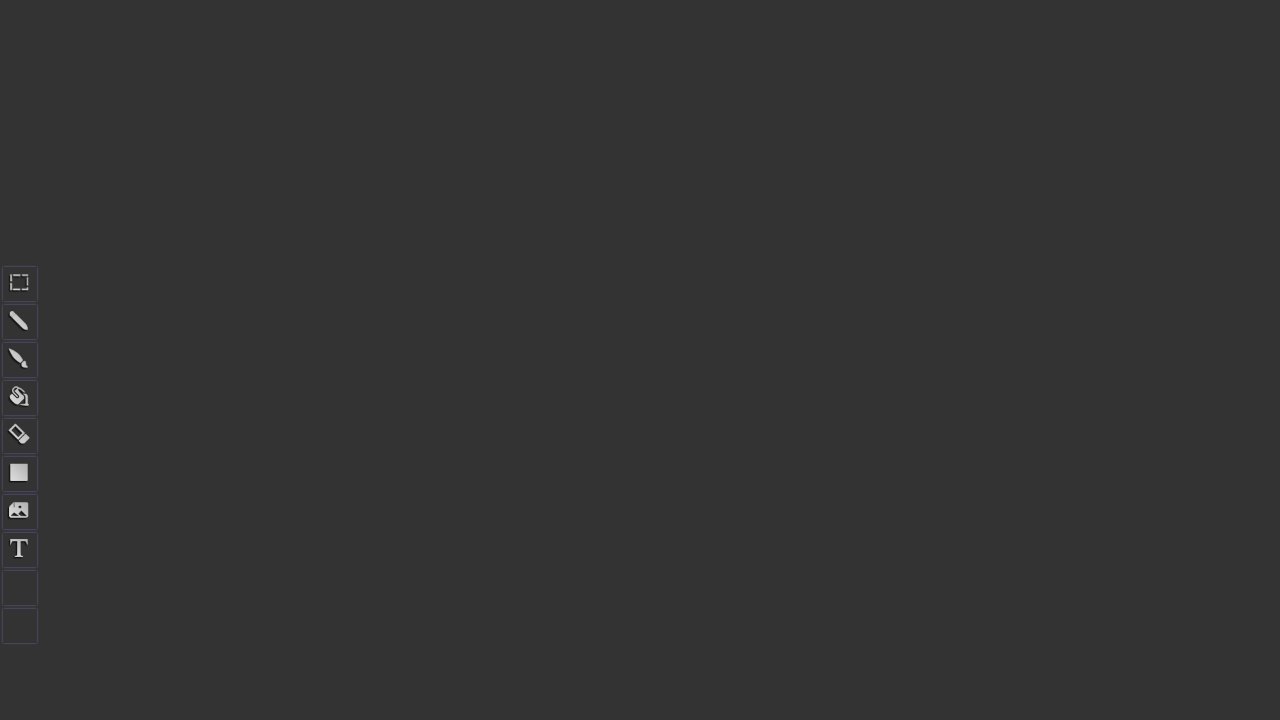

Drew line to (1120, 200) at (1120, 200)
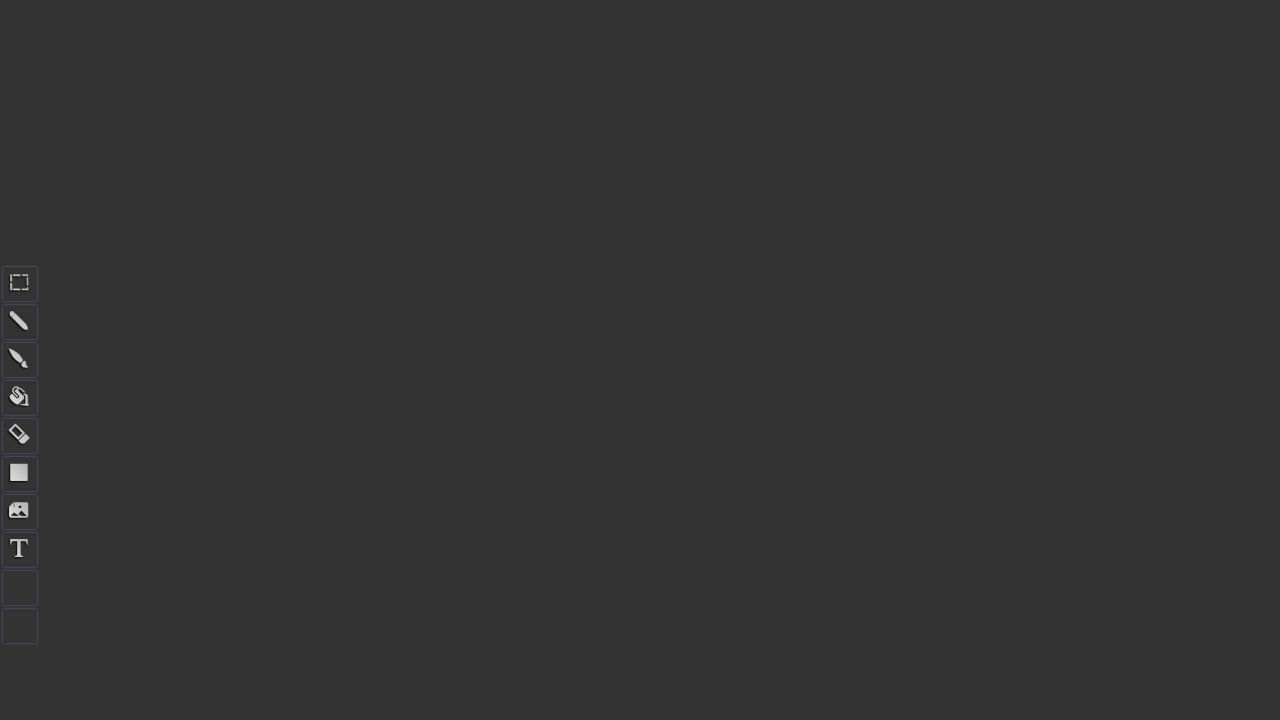

Drew line to (1120, 300) at (1120, 300)
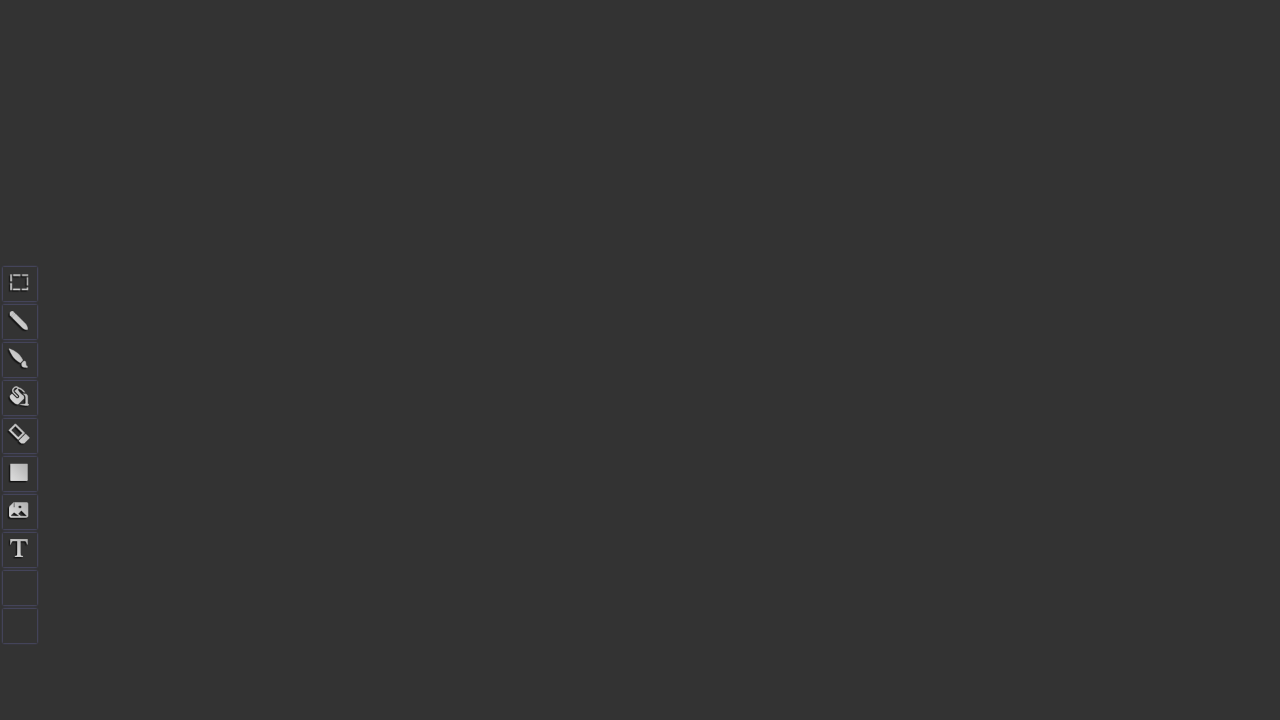

Drew line to (1000, 300) at (1000, 300)
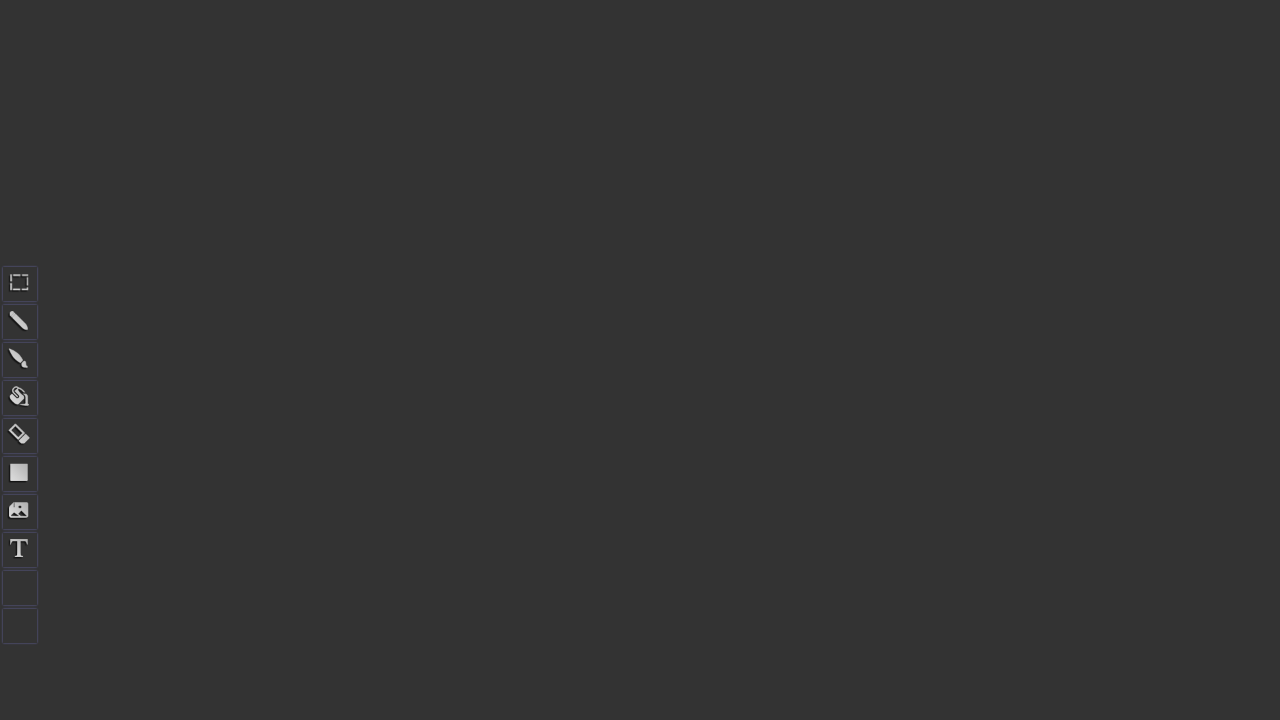

Mouse button released after drawing fourth stepped pattern at (1000, 300)
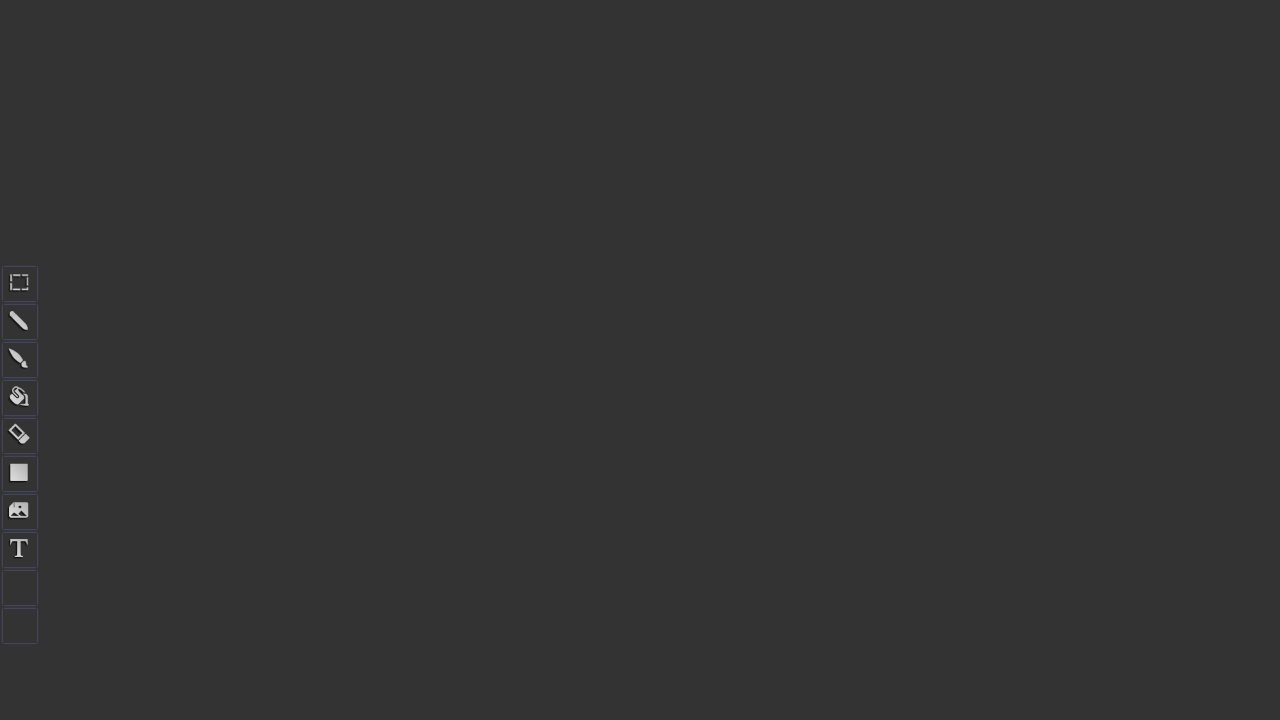

Waited 5 seconds to observe the completed drawing
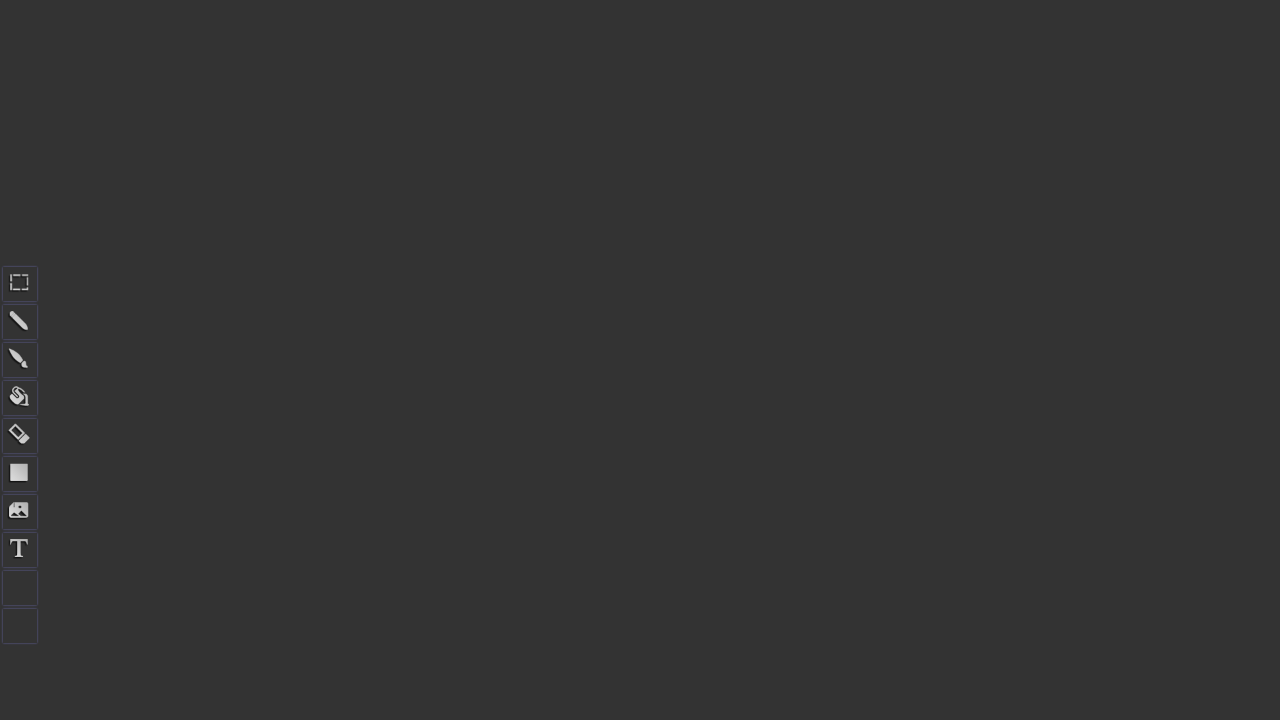

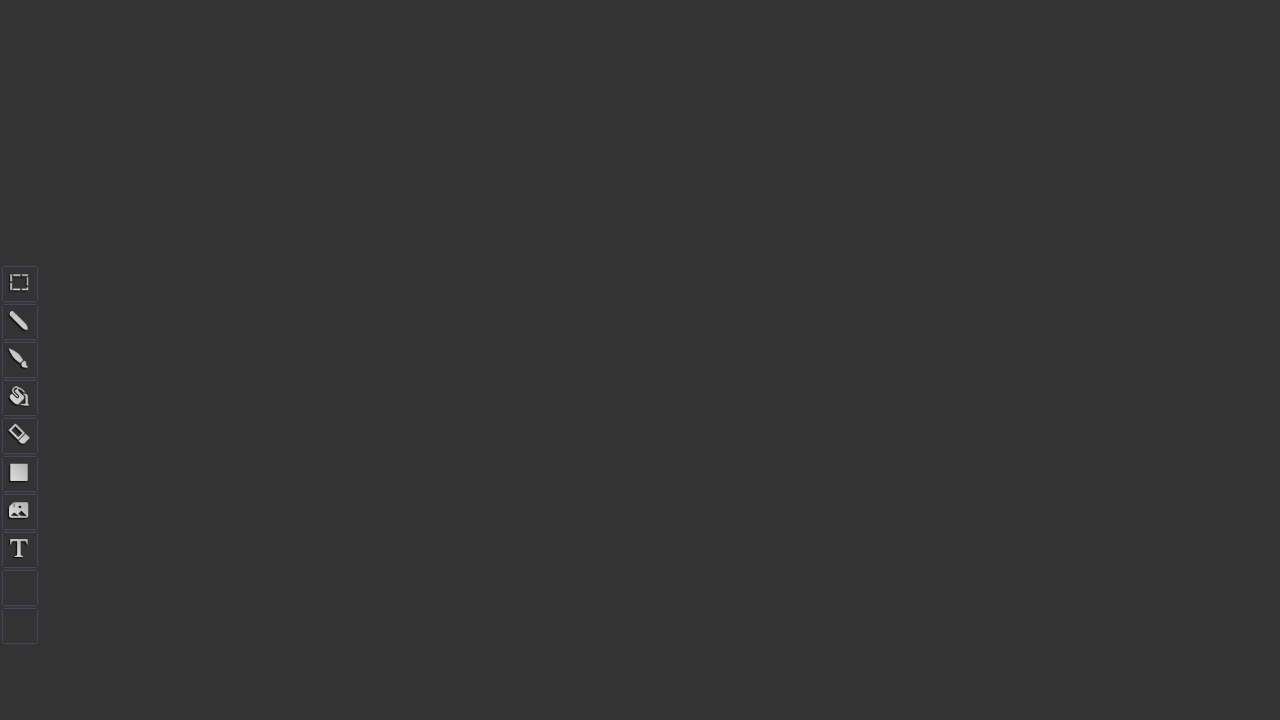